Tests the "load more campaigns" functionality on a Turkish bank's campaign page by repeatedly clicking the "DAHA FAZLA KAMPANYA GÖSTER" (Show More Campaigns) button until all campaigns are loaded, while handling an overlay checkbox element that may block clicks.

Starting URL: https://www.bonus.com.tr/kampanyalar/marka/bonus

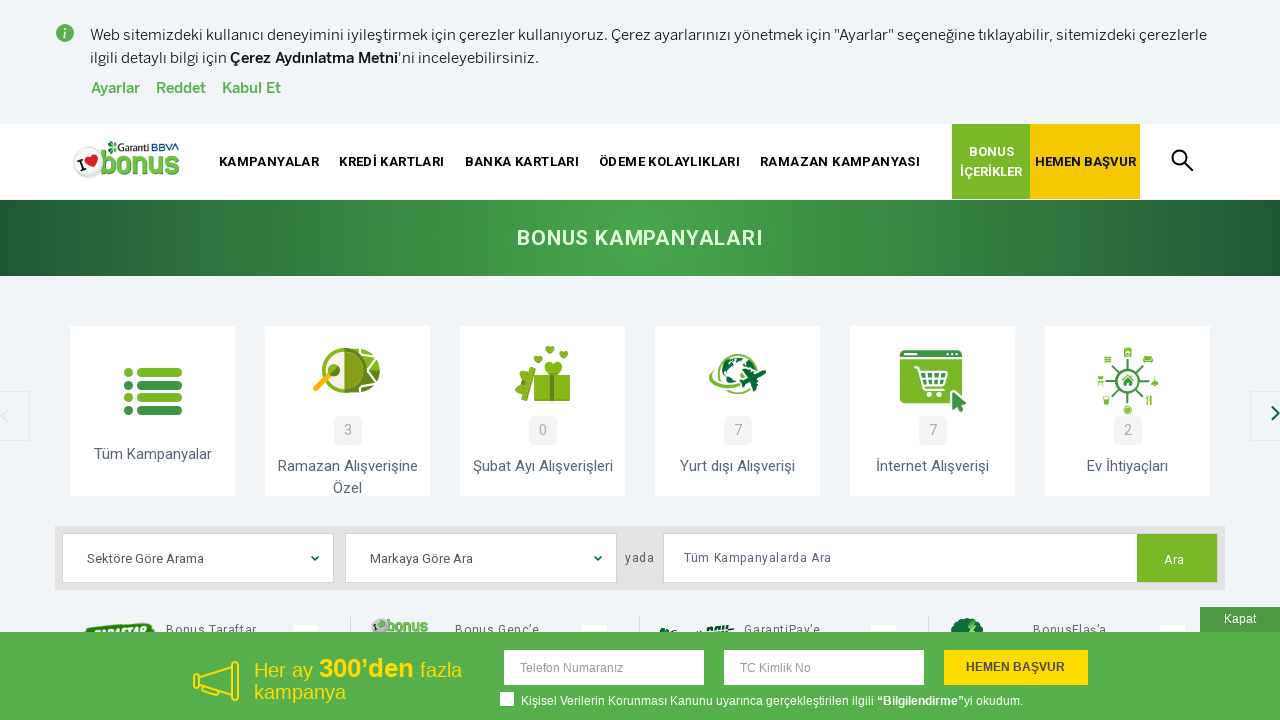

Waited for page to load (networkidle)
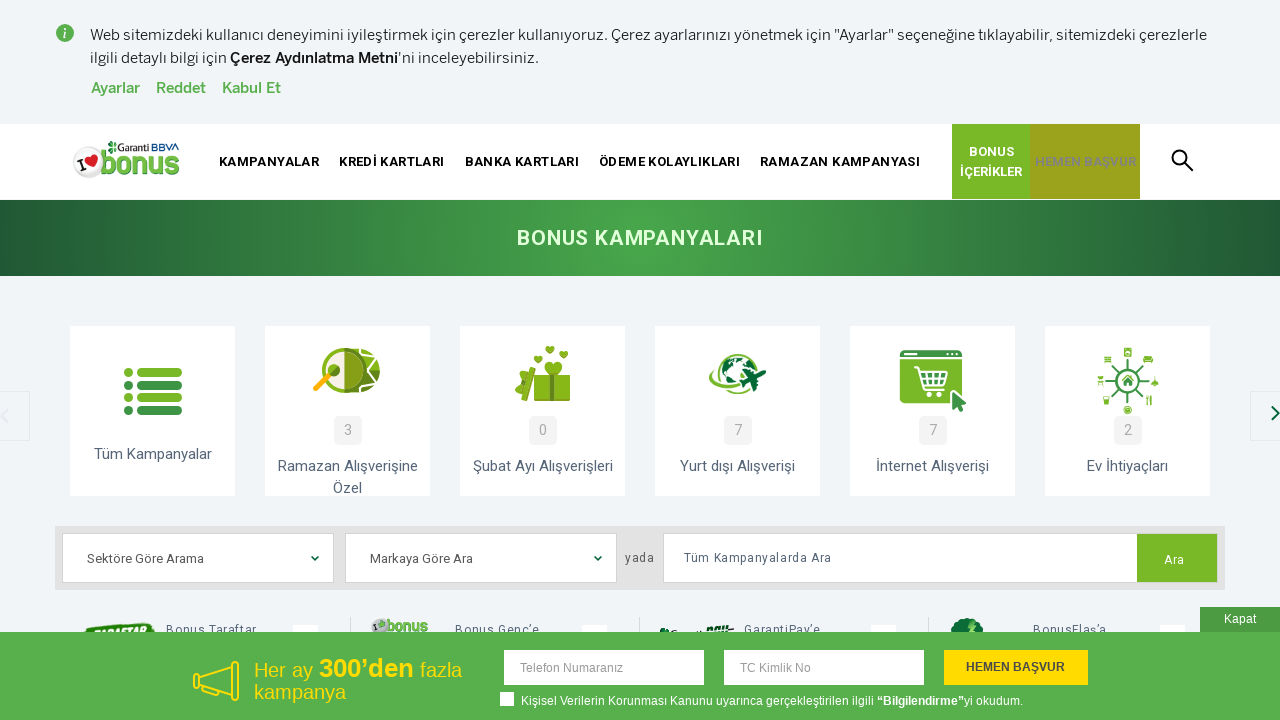

Attempted to hide sticky checkbox overlay
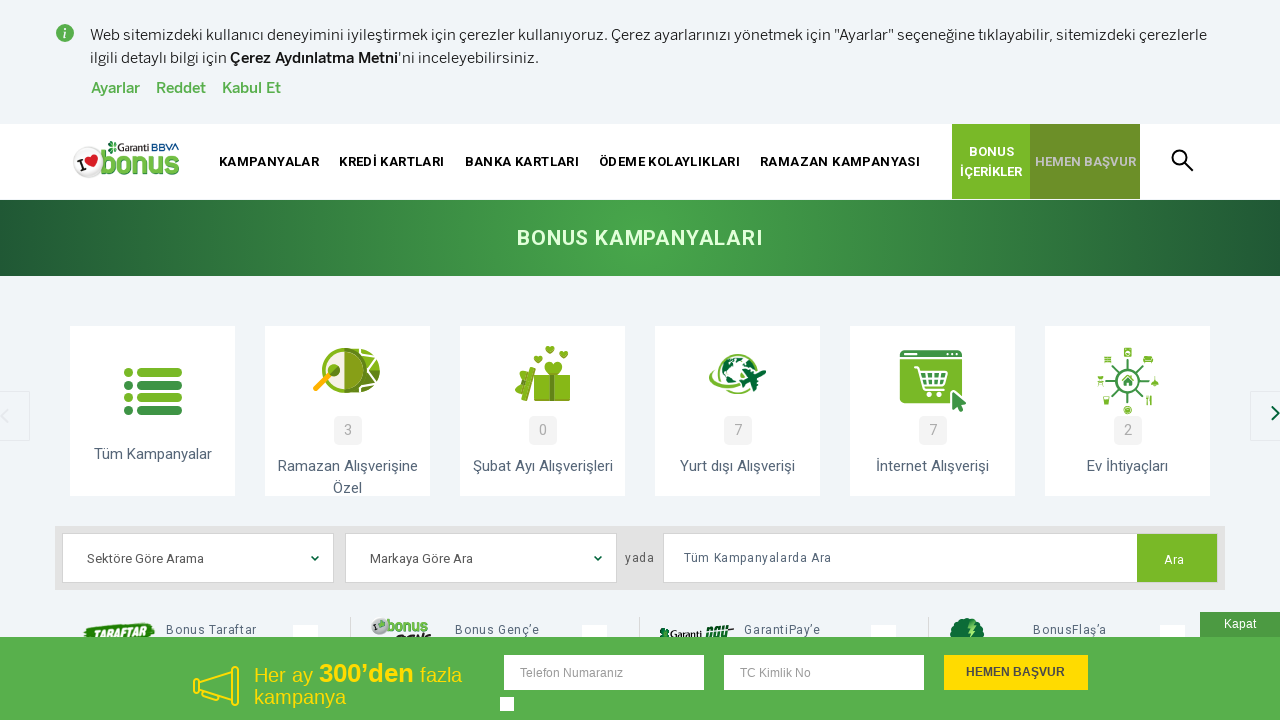

Located 'Show More Campaigns' button
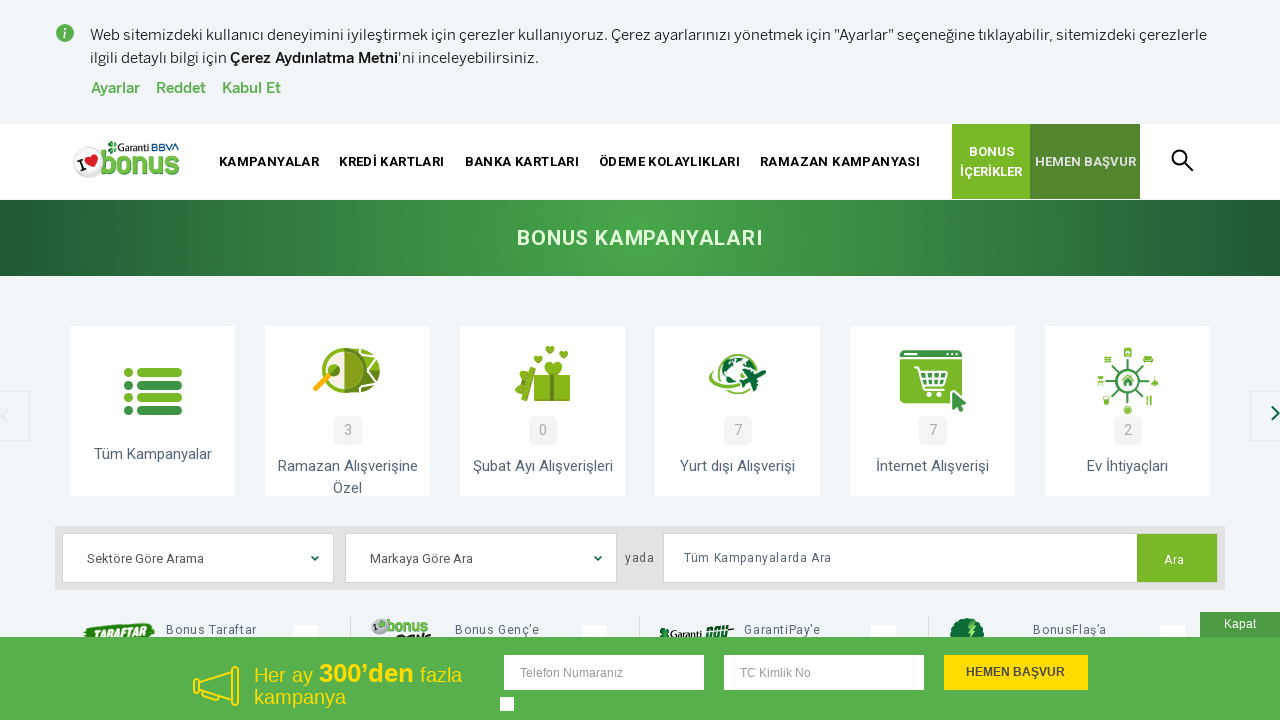

Clicked 'Show More Campaigns' button (click #1) at (640, 360) on button:text('DAHA FAZLA KAMPANYA GÖSTER')
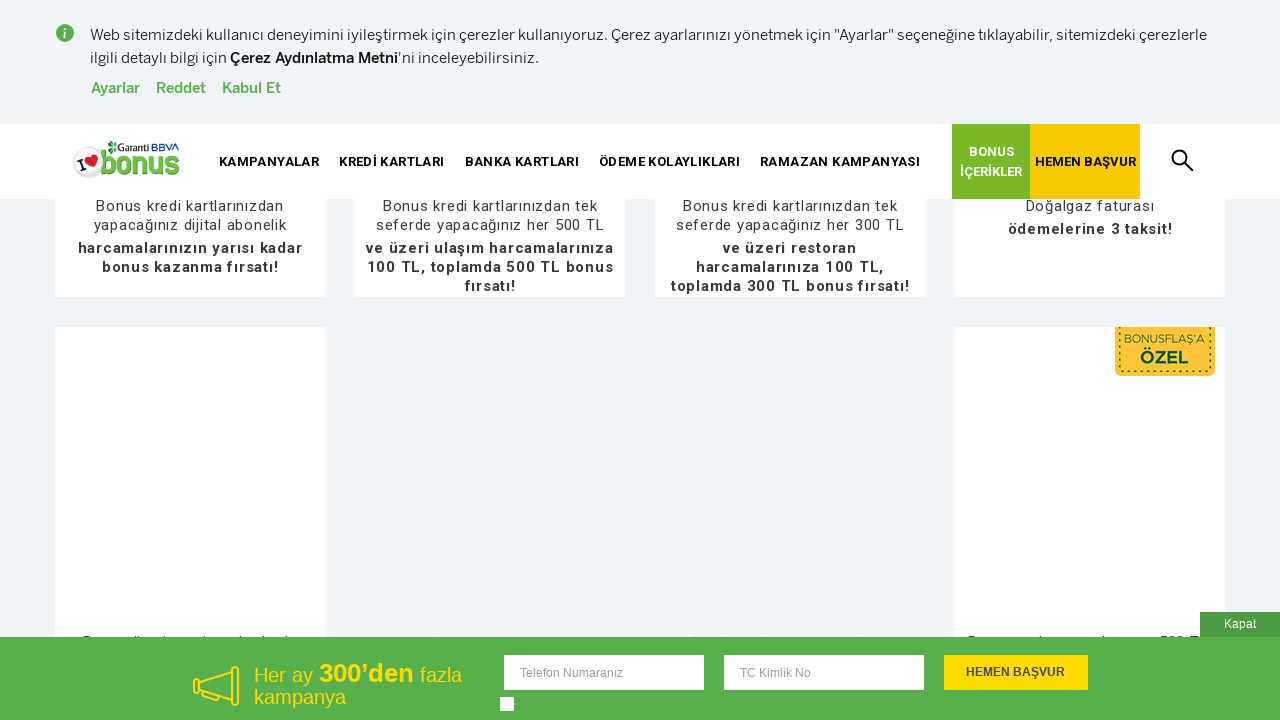

Waited 2 seconds for new campaigns to load
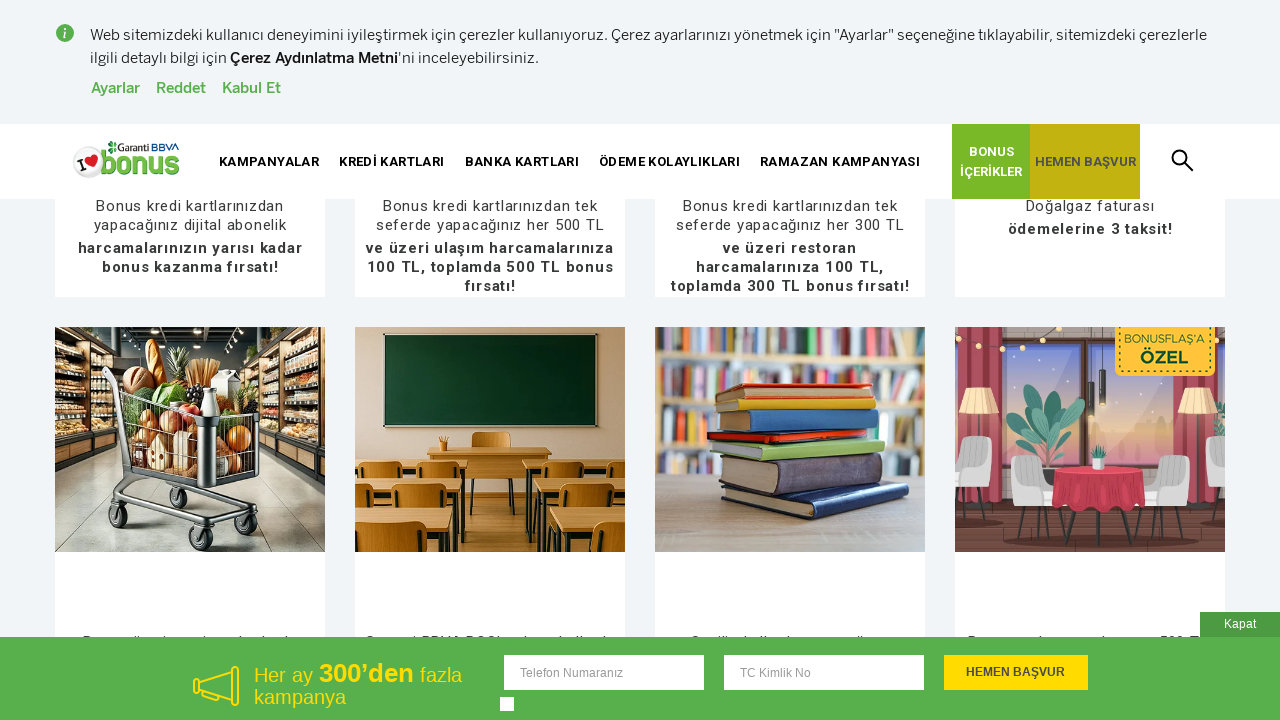

Attempted to hide sticky checkbox overlay
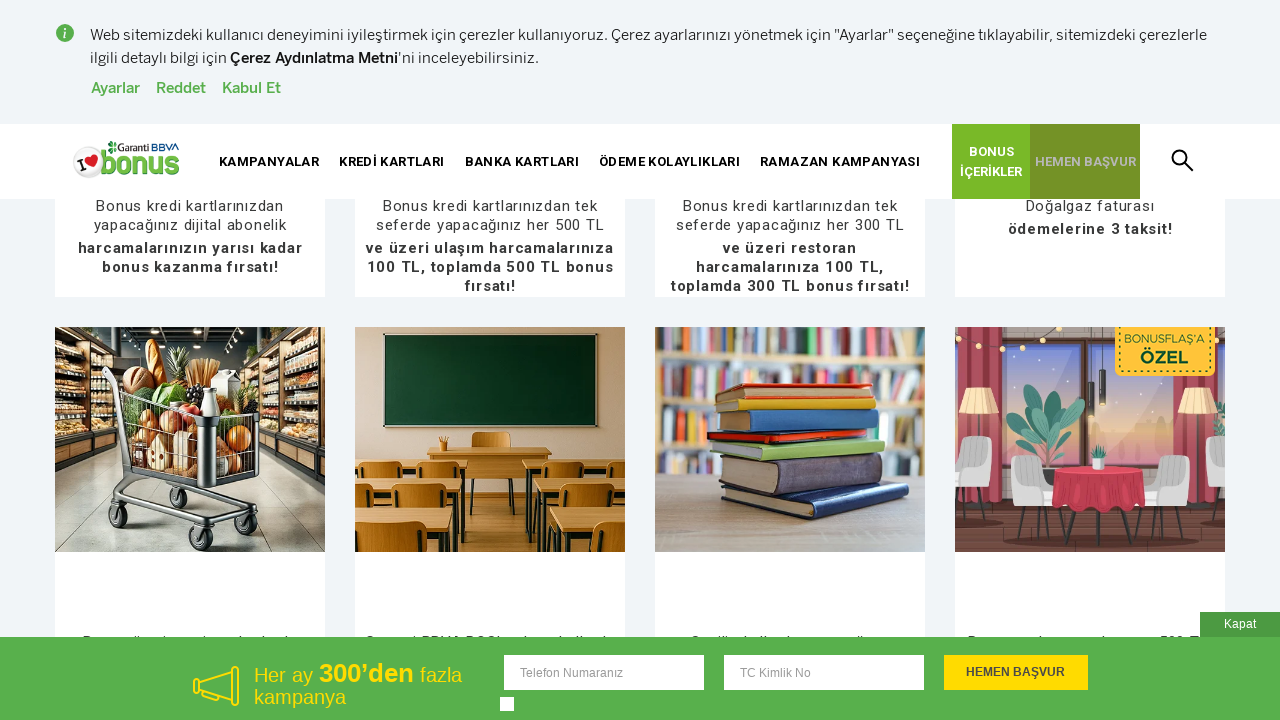

Located 'Show More Campaigns' button
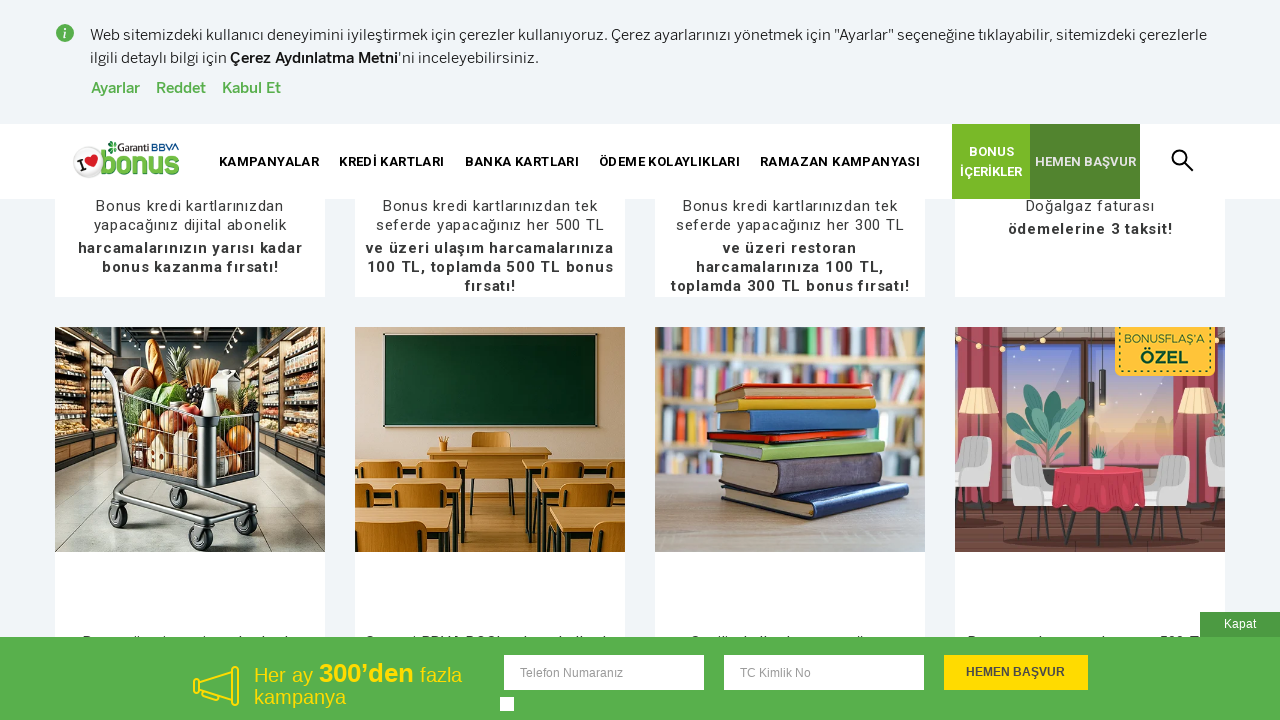

Clicked 'Show More Campaigns' button (click #2) at (640, 360) on button:text('DAHA FAZLA KAMPANYA GÖSTER')
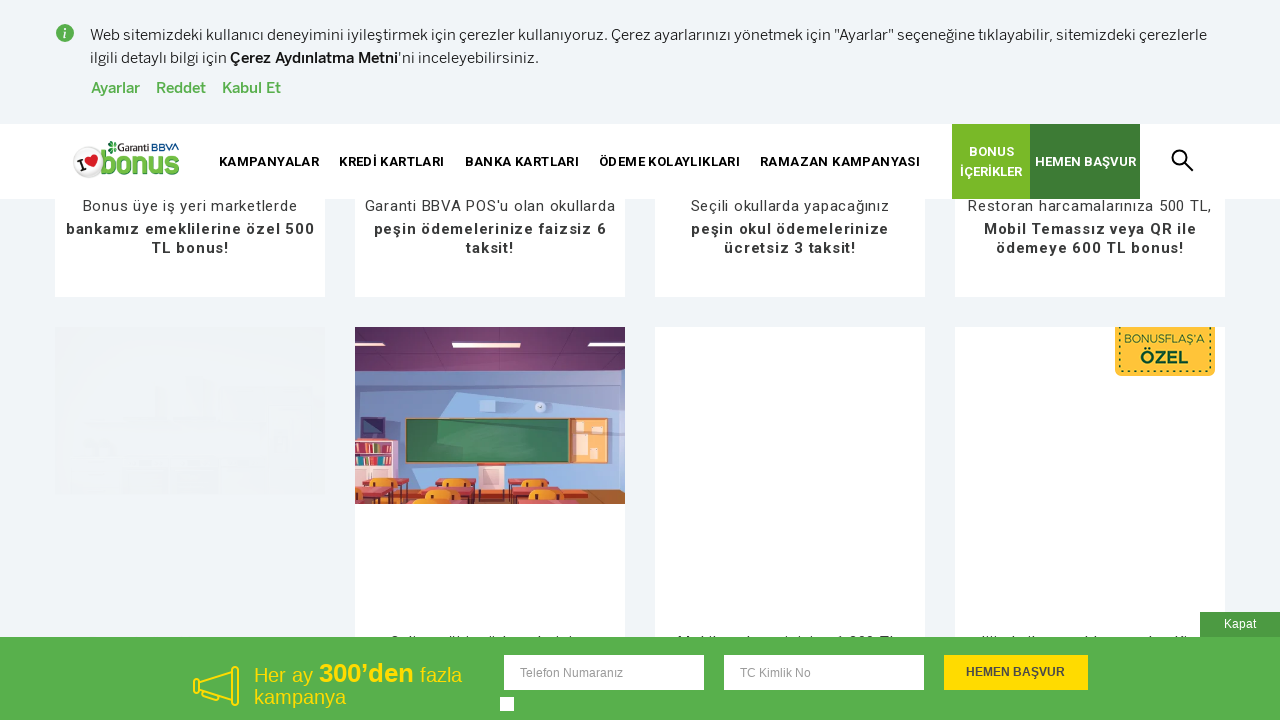

Waited 2 seconds for new campaigns to load
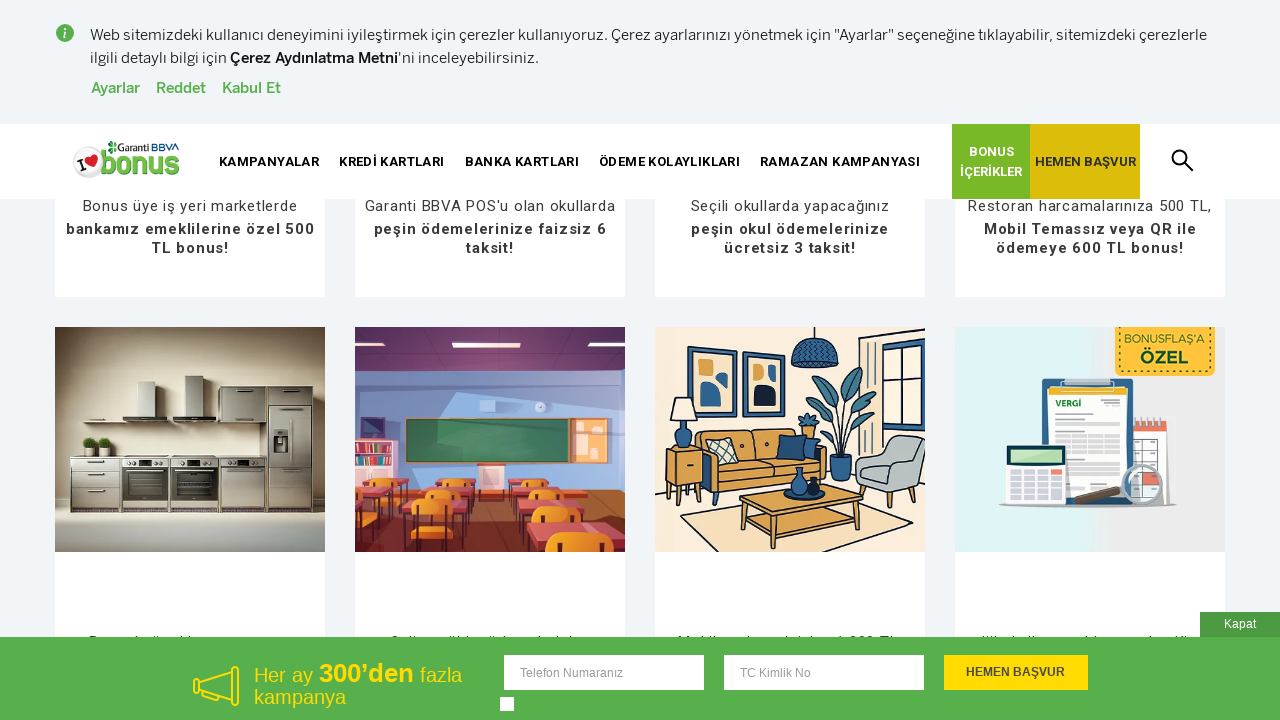

Attempted to hide sticky checkbox overlay
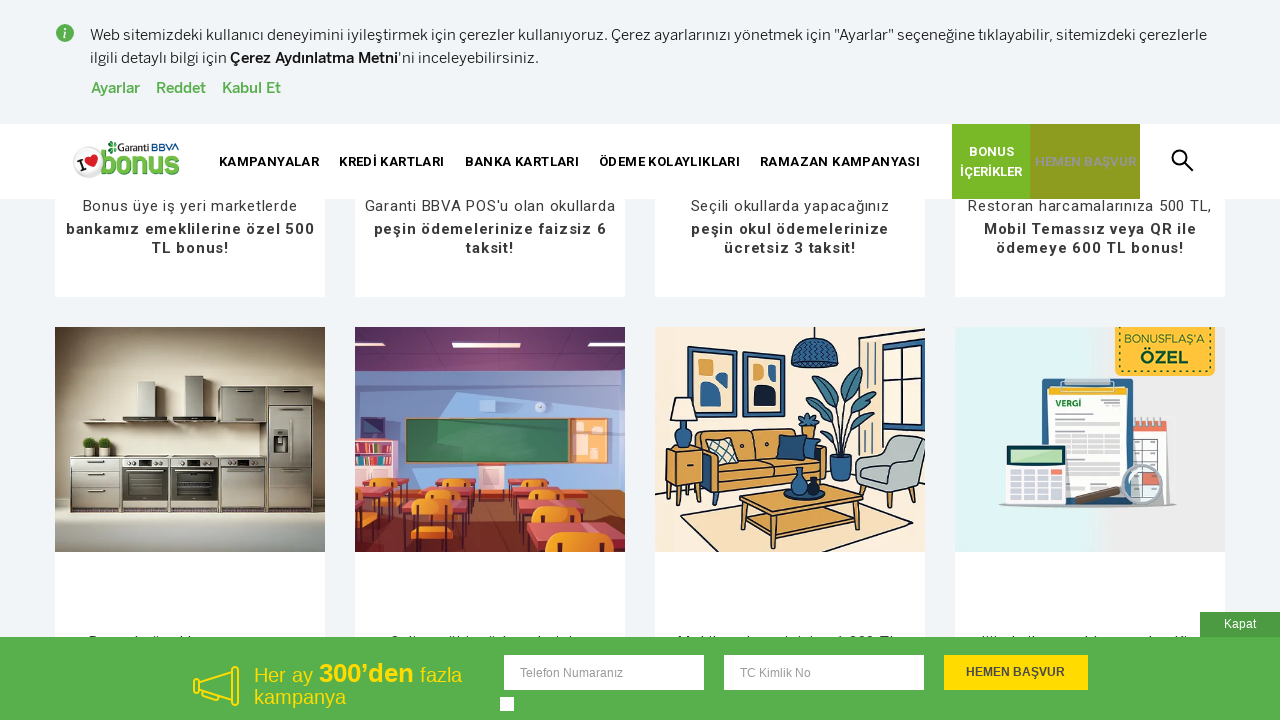

Located 'Show More Campaigns' button
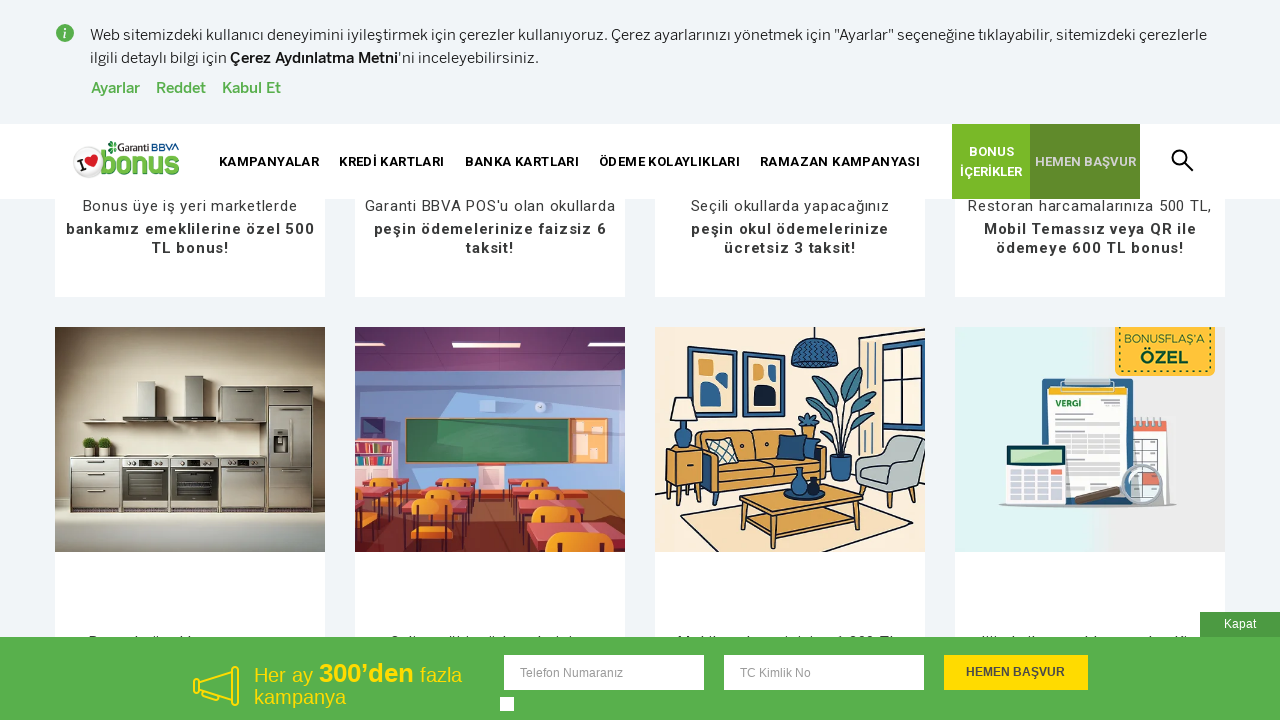

Clicked 'Show More Campaigns' button (click #3) at (640, 360) on button:text('DAHA FAZLA KAMPANYA GÖSTER')
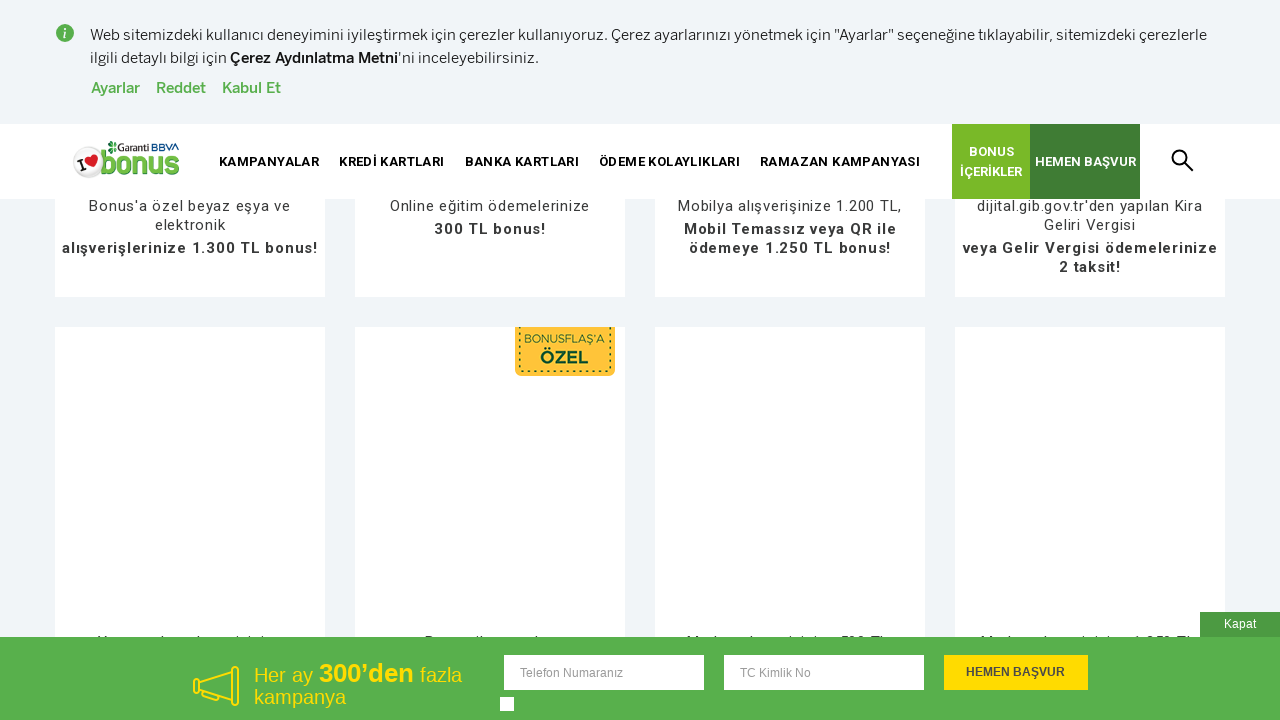

Waited 2 seconds for new campaigns to load
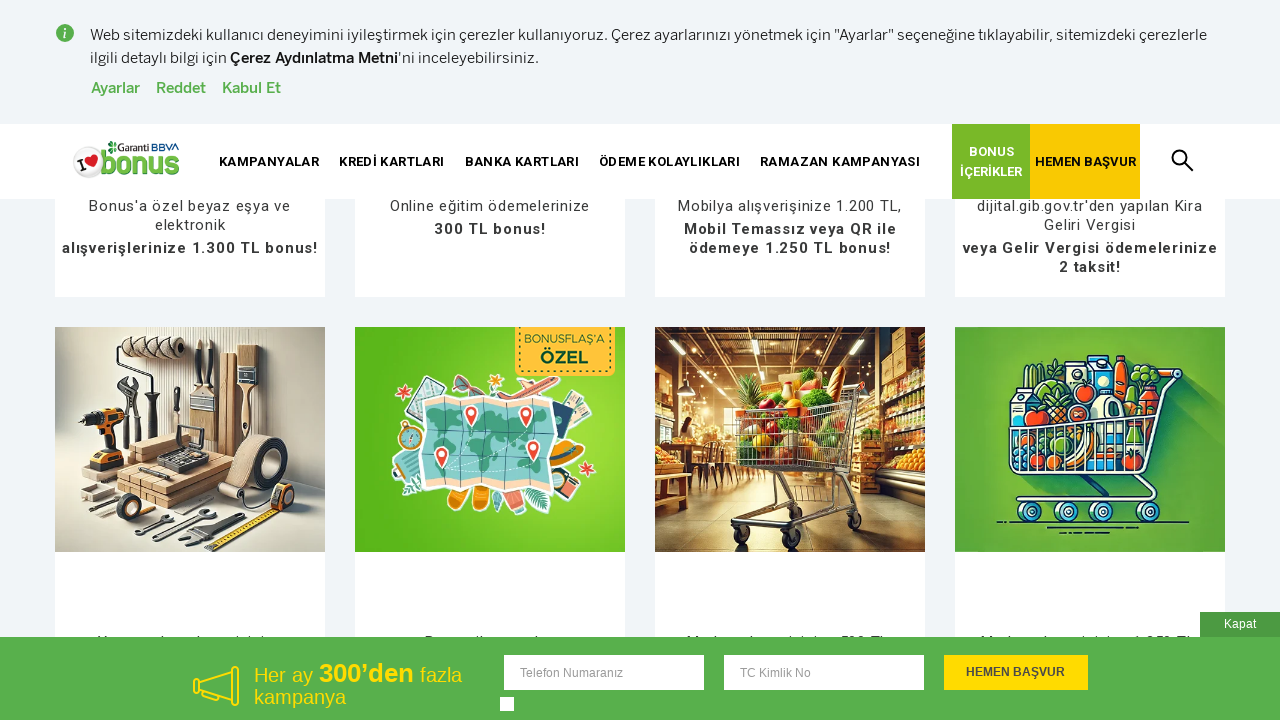

Attempted to hide sticky checkbox overlay
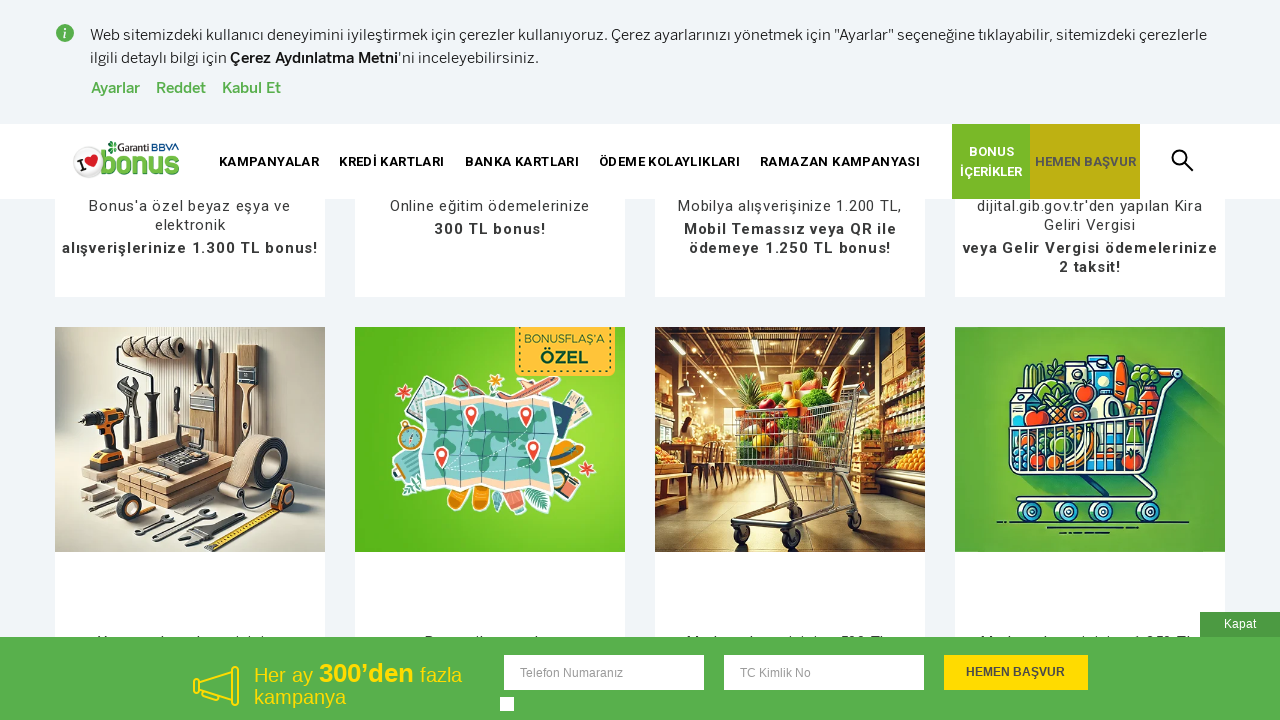

Located 'Show More Campaigns' button
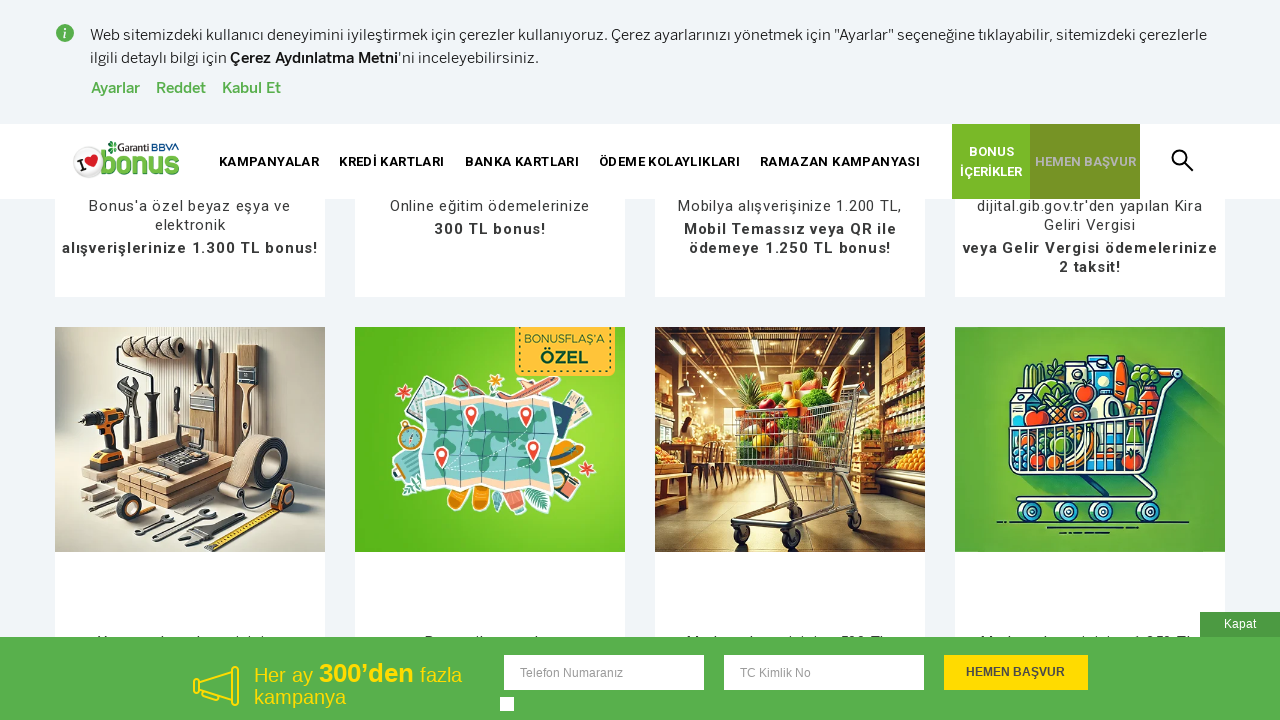

Clicked 'Show More Campaigns' button (click #4) at (640, 360) on button:text('DAHA FAZLA KAMPANYA GÖSTER')
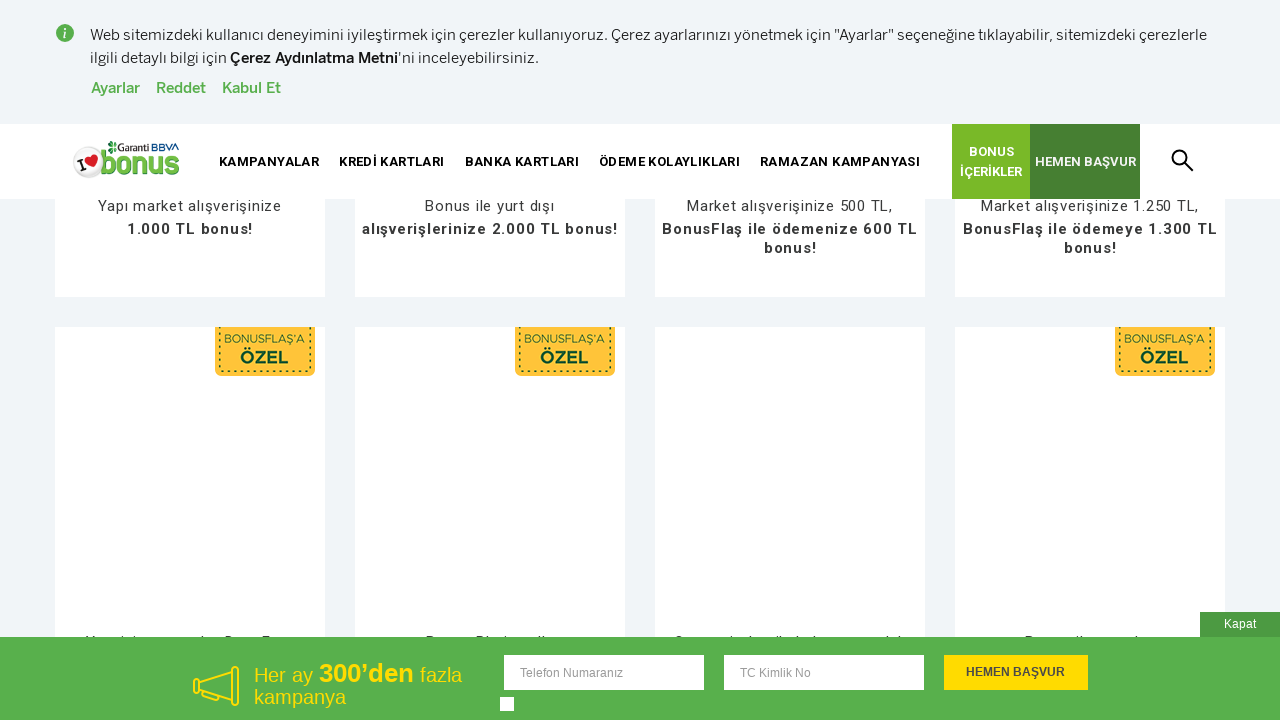

Waited 2 seconds for new campaigns to load
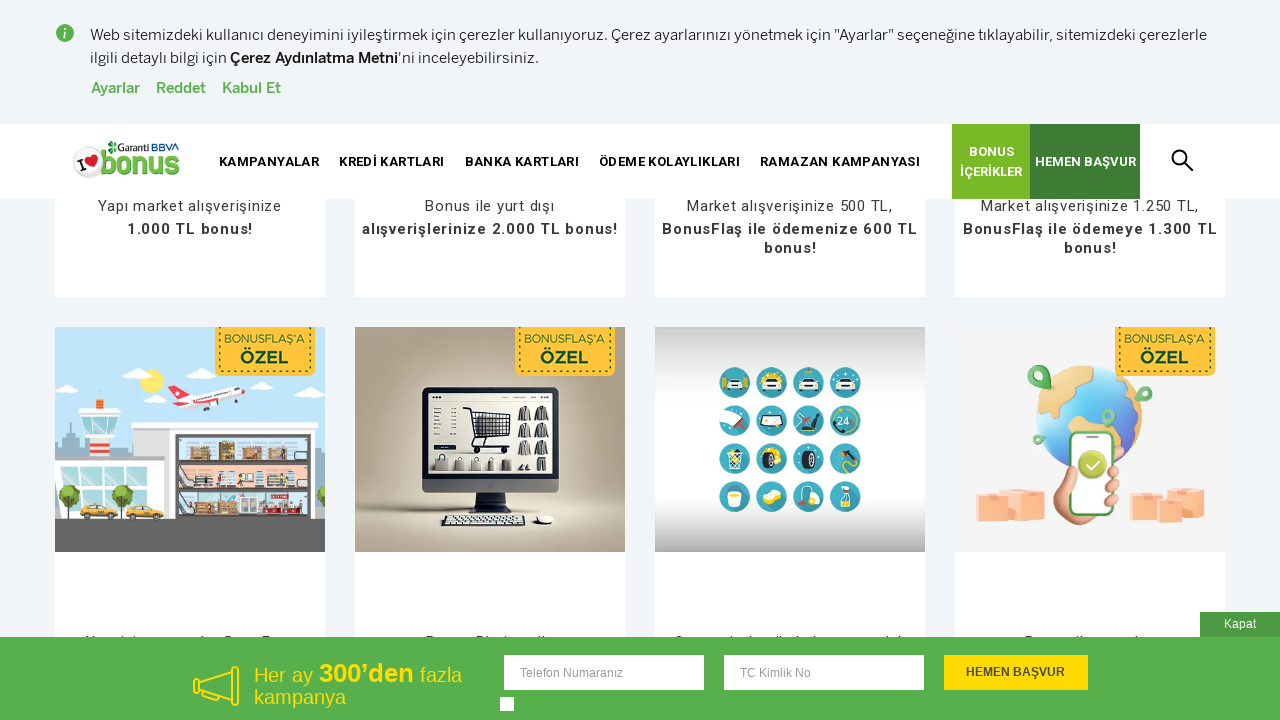

Attempted to hide sticky checkbox overlay
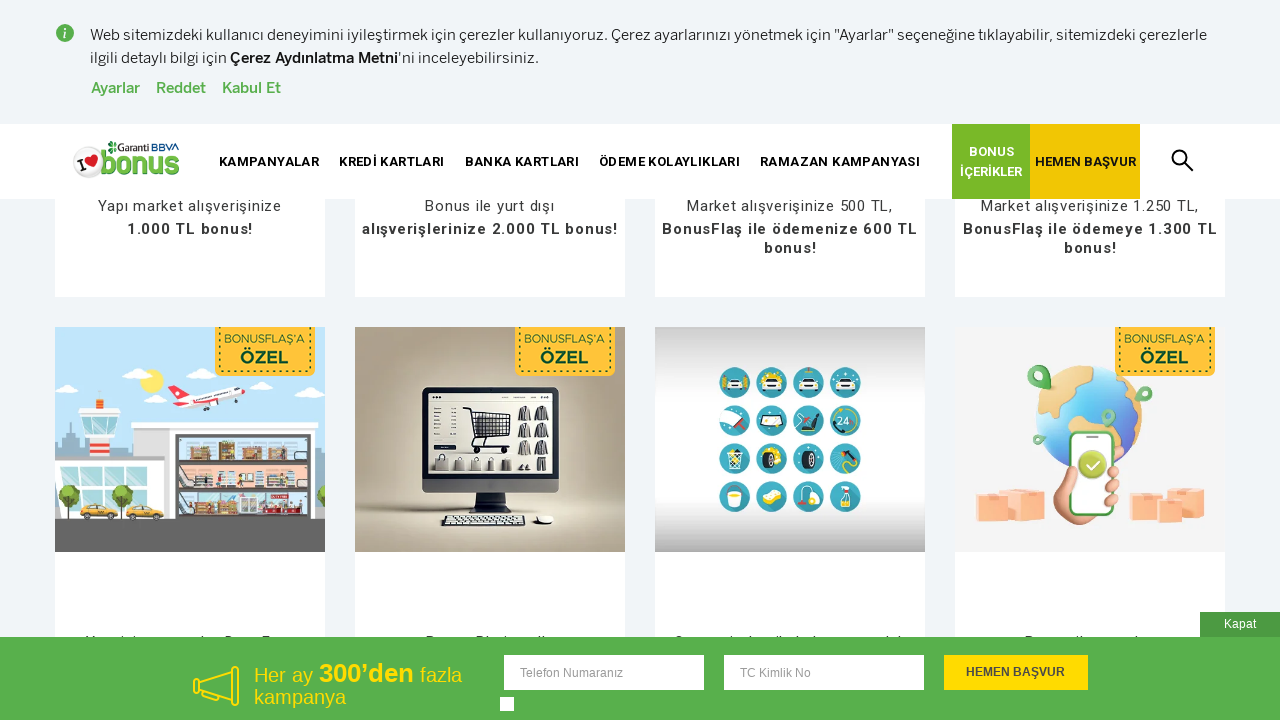

Located 'Show More Campaigns' button
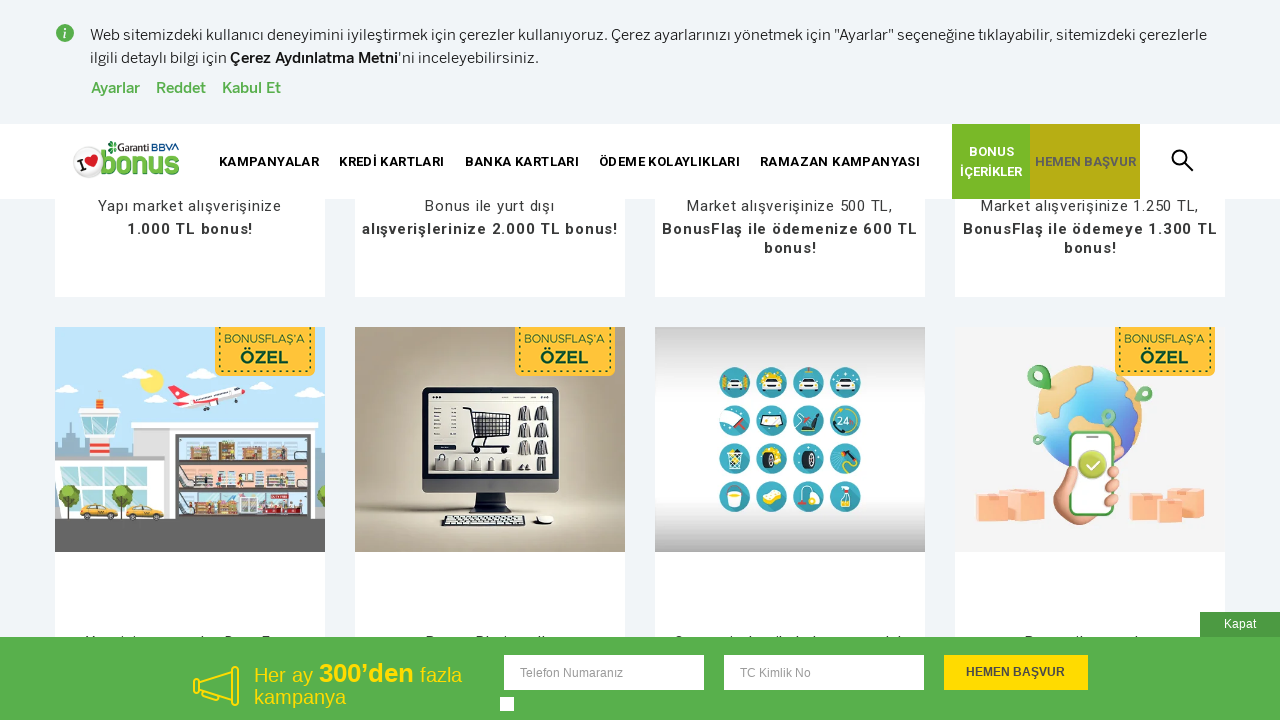

Clicked 'Show More Campaigns' button (click #5) at (640, 360) on button:text('DAHA FAZLA KAMPANYA GÖSTER')
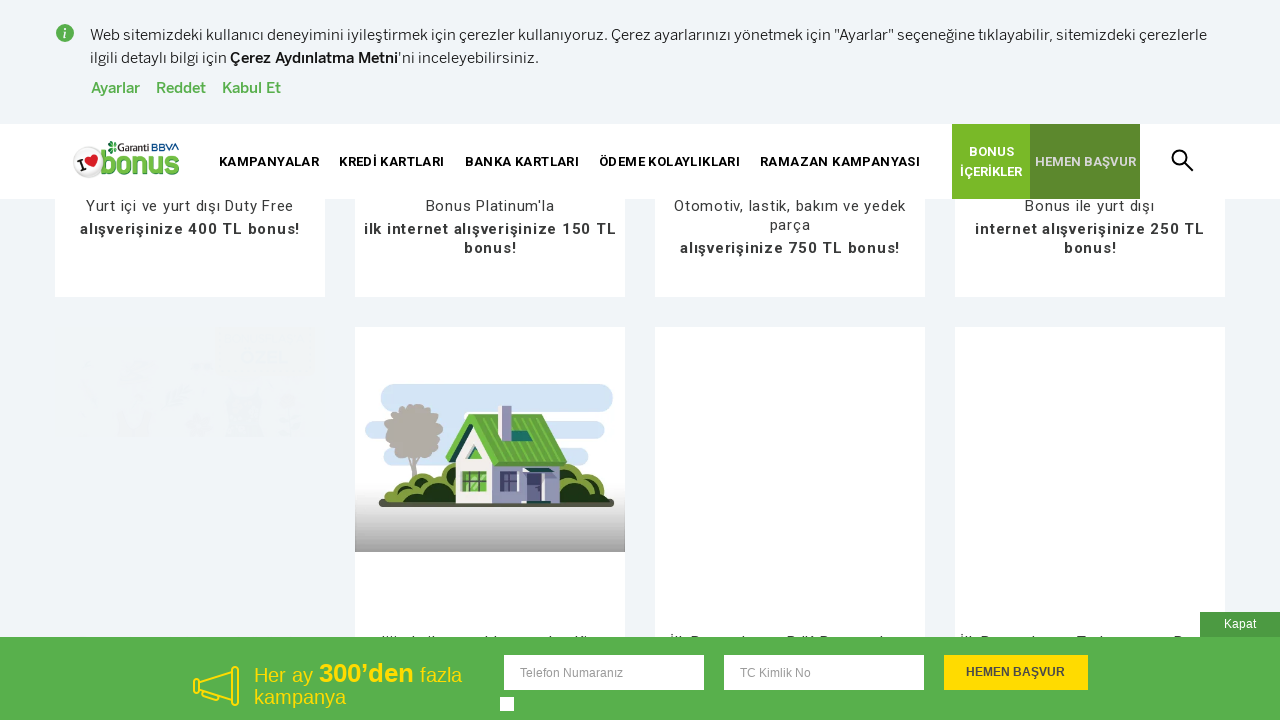

Waited 2 seconds for new campaigns to load
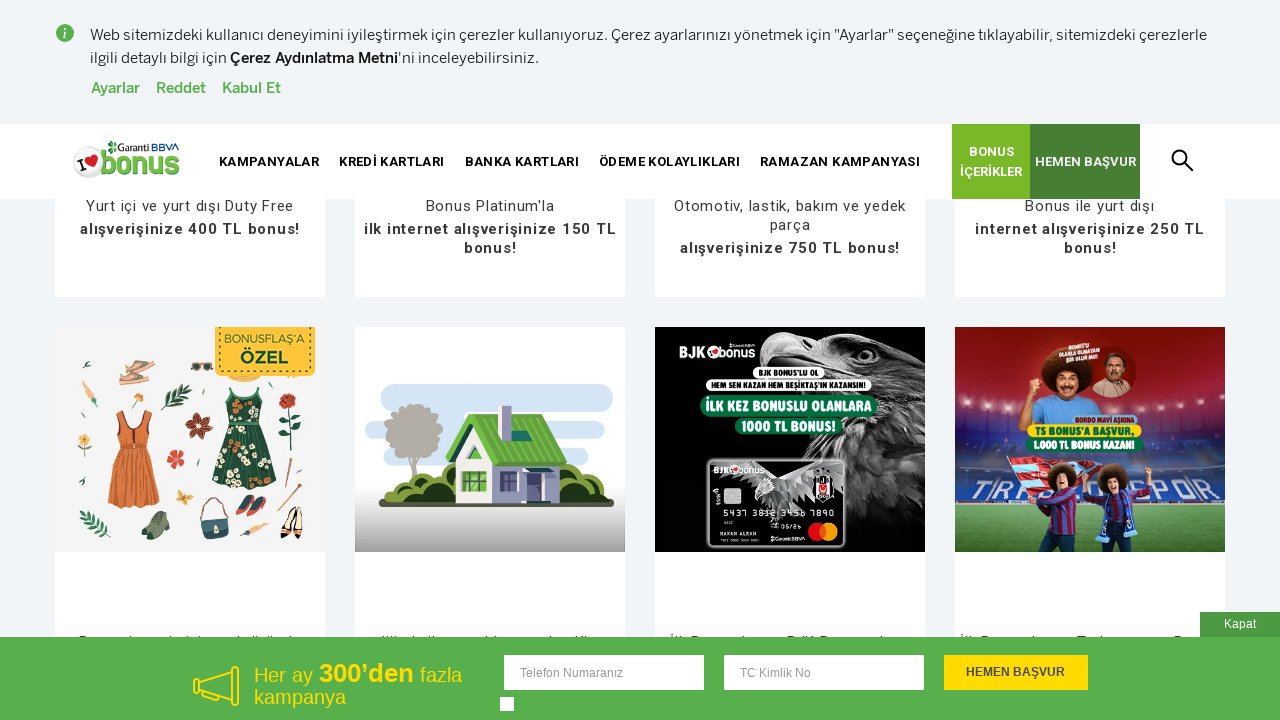

Attempted to hide sticky checkbox overlay
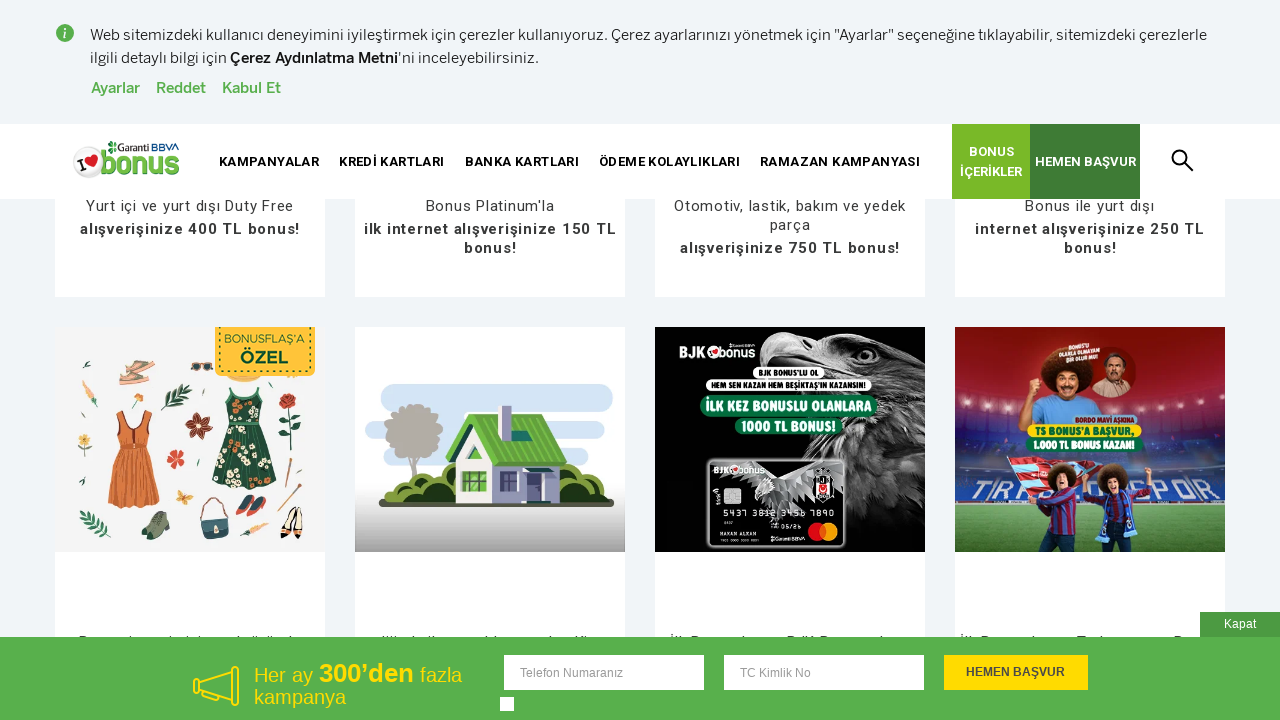

Located 'Show More Campaigns' button
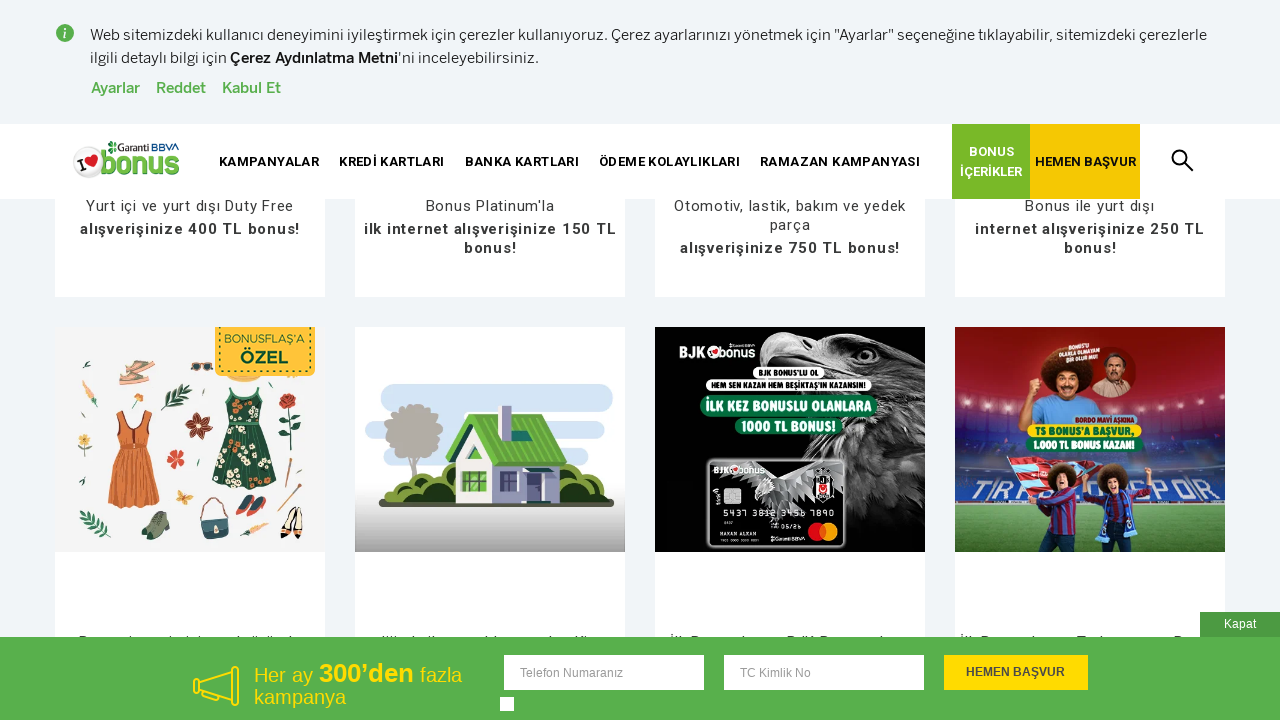

Clicked 'Show More Campaigns' button (click #6) at (640, 360) on button:text('DAHA FAZLA KAMPANYA GÖSTER')
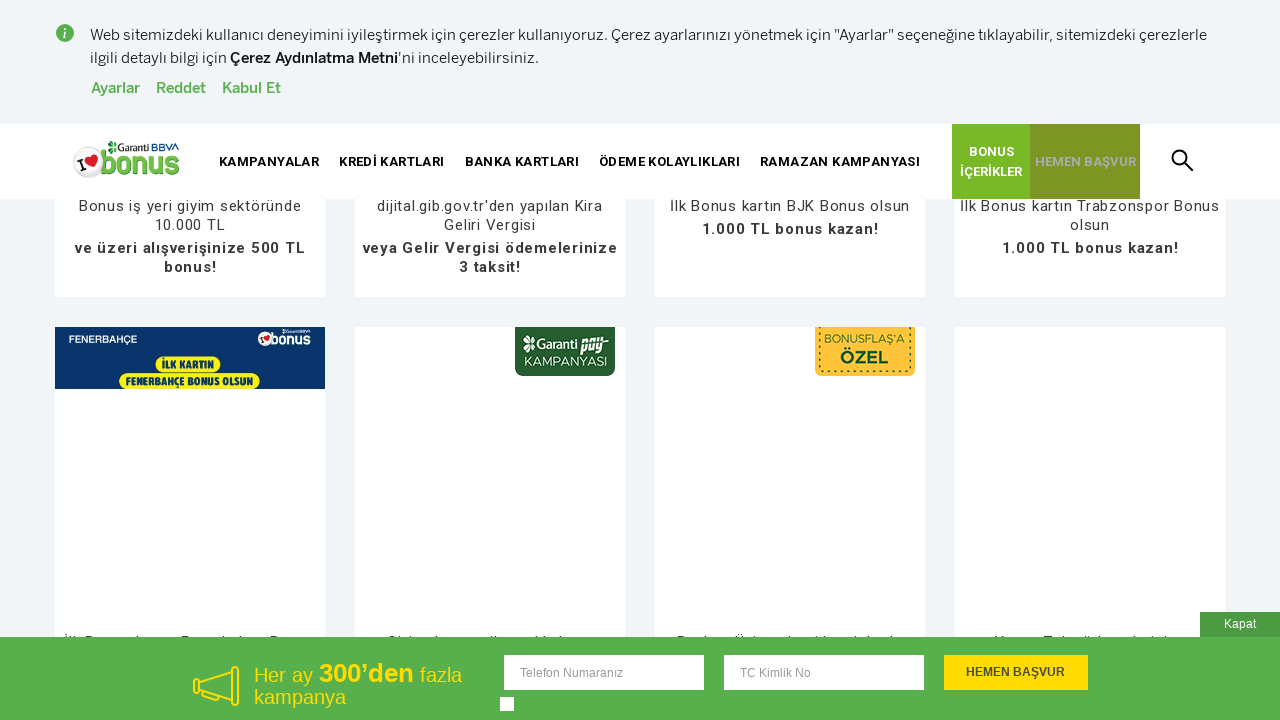

Waited 2 seconds for new campaigns to load
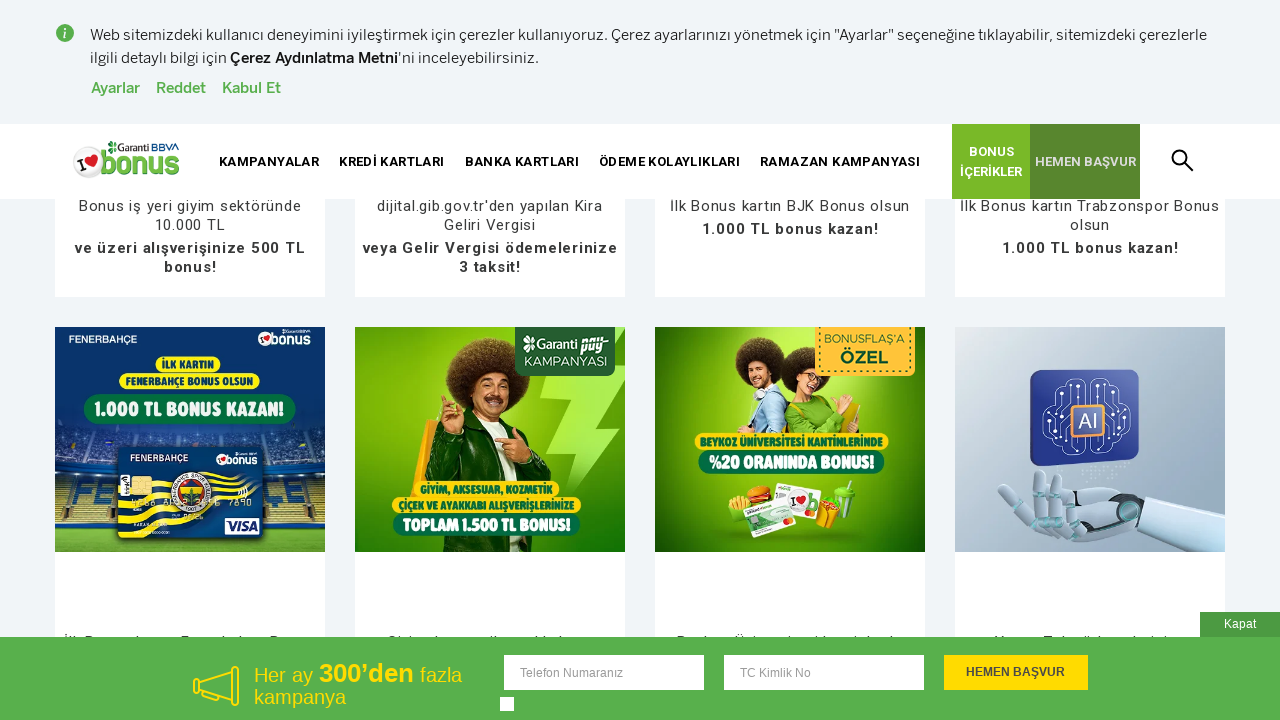

Attempted to hide sticky checkbox overlay
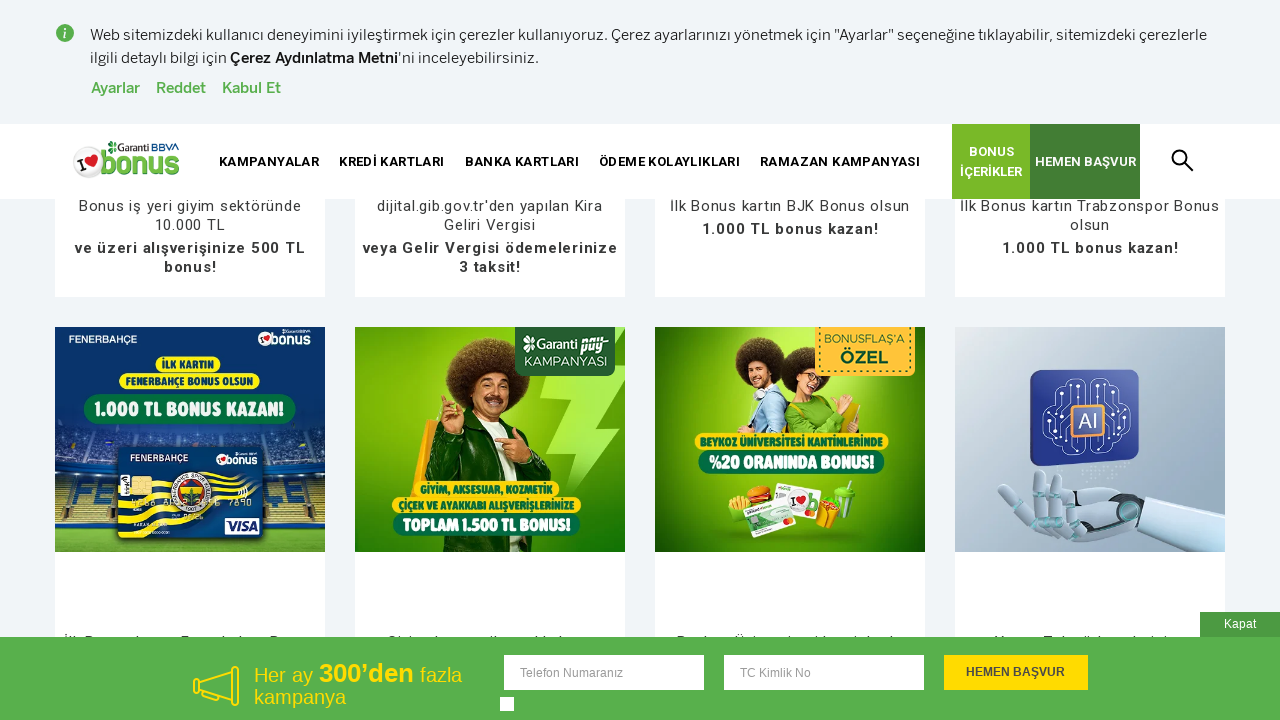

Located 'Show More Campaigns' button
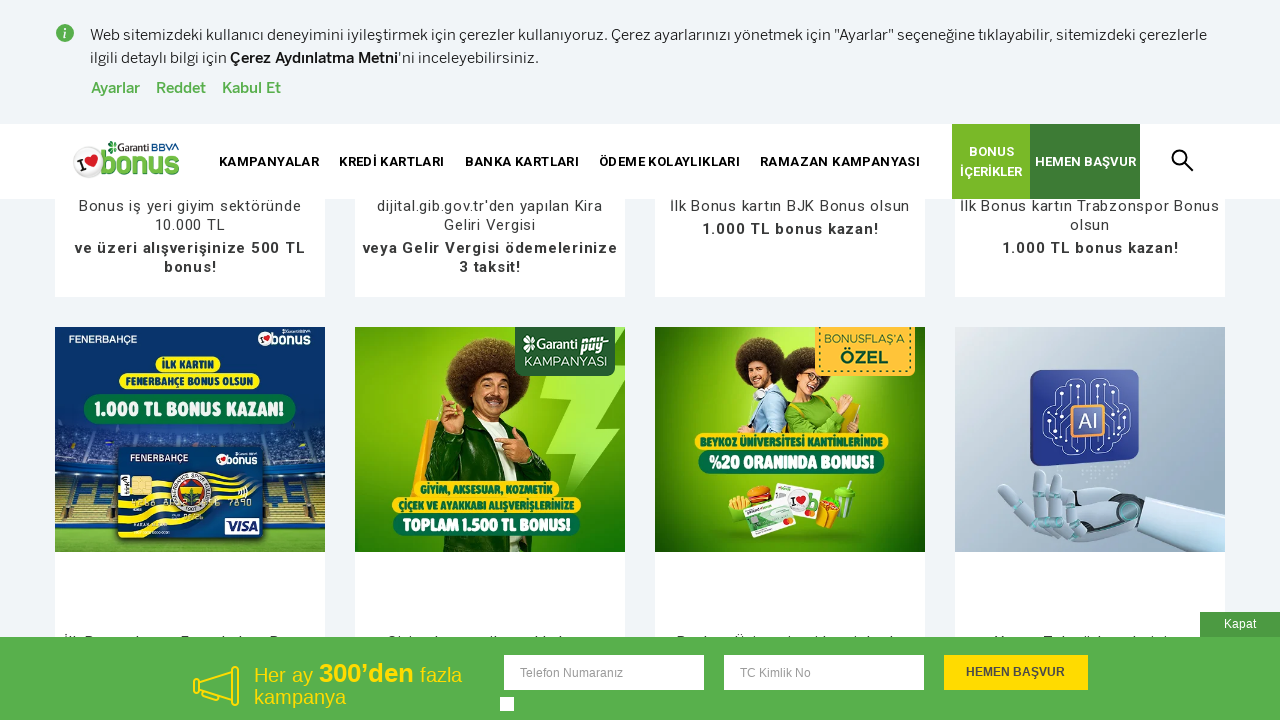

Clicked 'Show More Campaigns' button (click #7) at (640, 360) on button:text('DAHA FAZLA KAMPANYA GÖSTER')
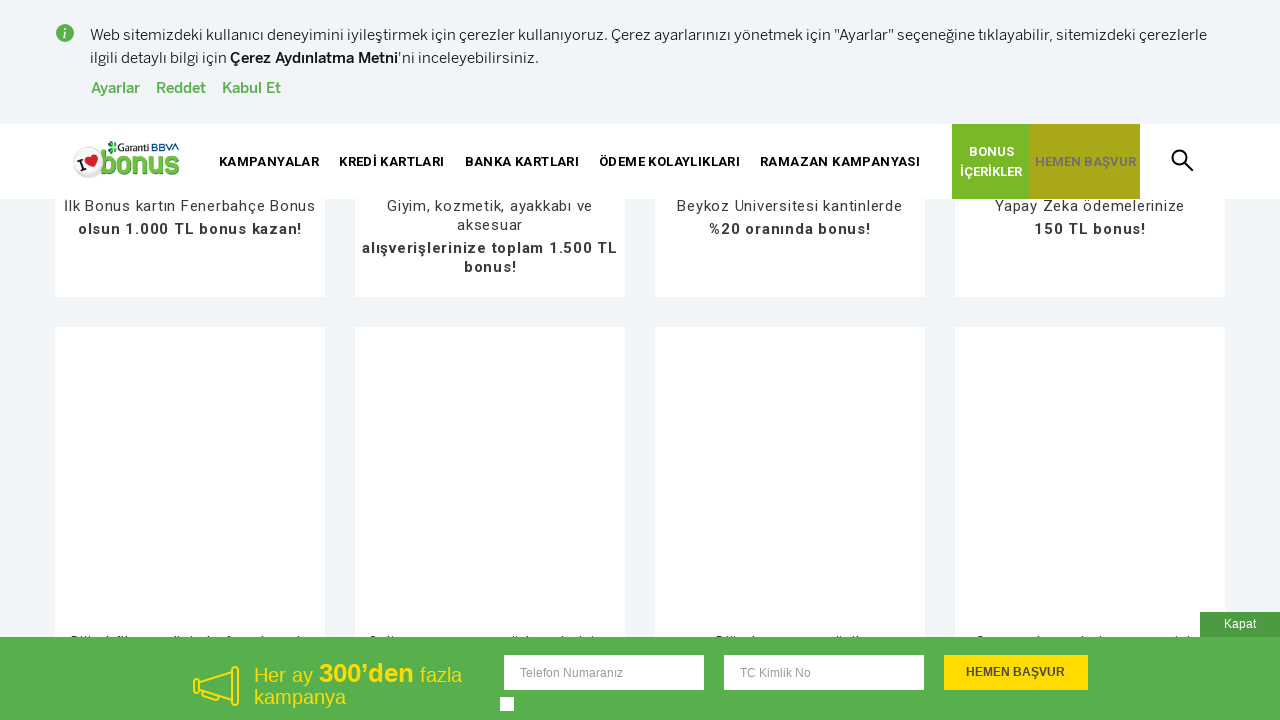

Waited 2 seconds for new campaigns to load
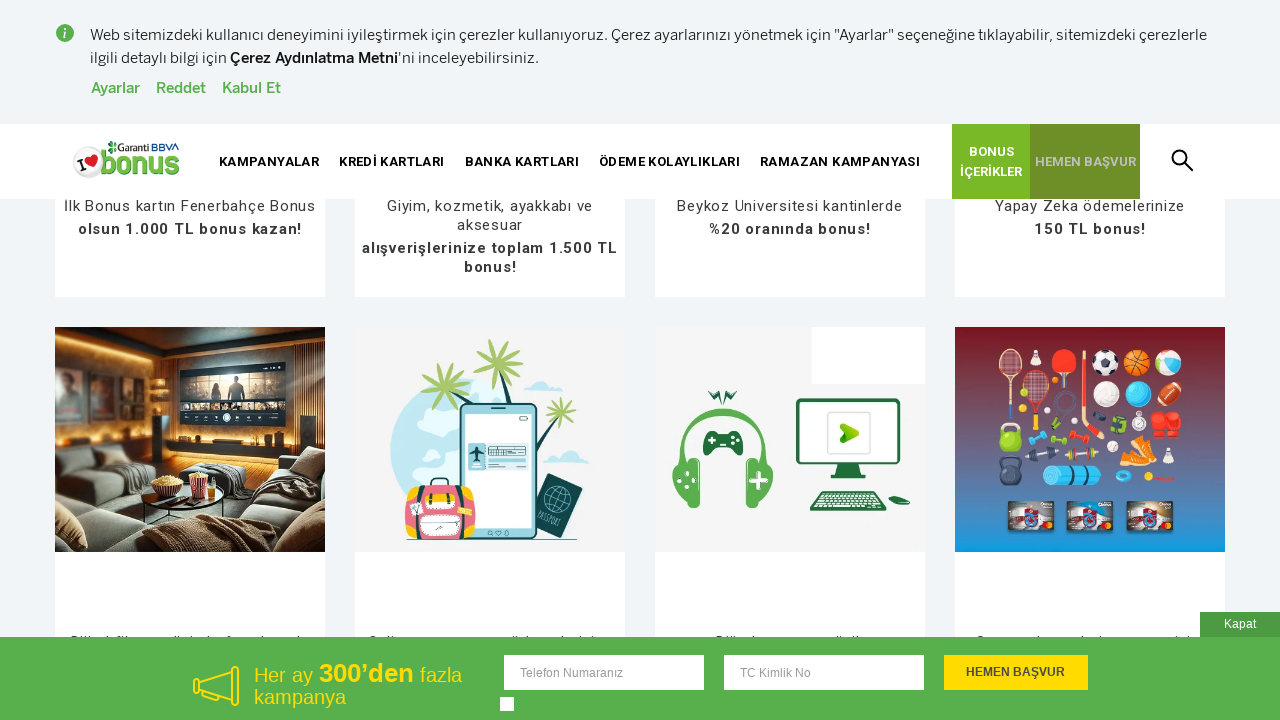

Attempted to hide sticky checkbox overlay
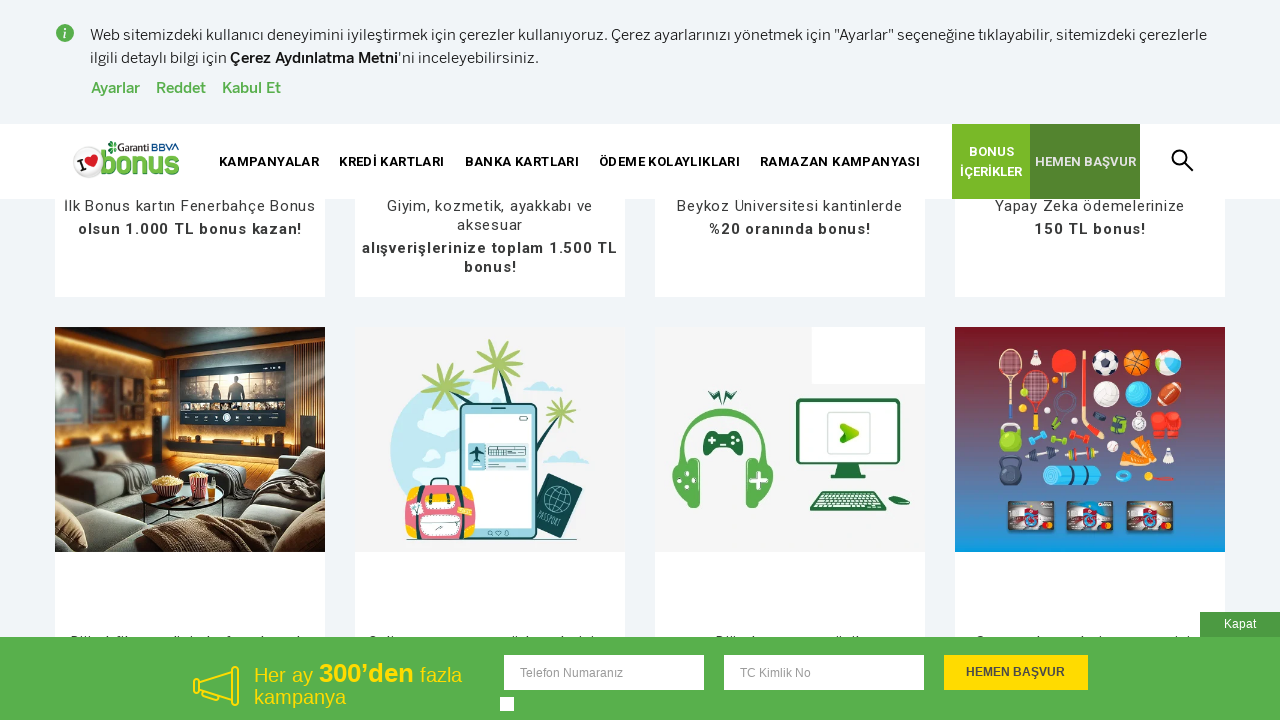

Located 'Show More Campaigns' button
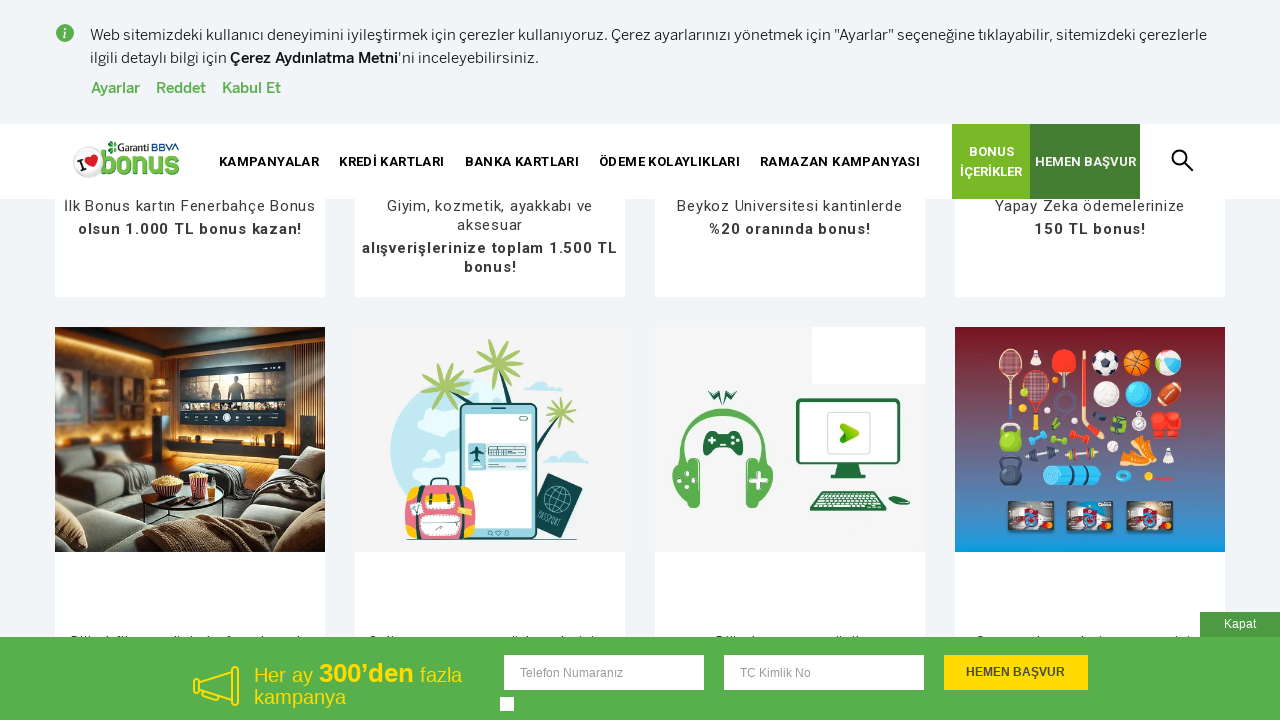

Clicked 'Show More Campaigns' button (click #8) at (640, 360) on button:text('DAHA FAZLA KAMPANYA GÖSTER')
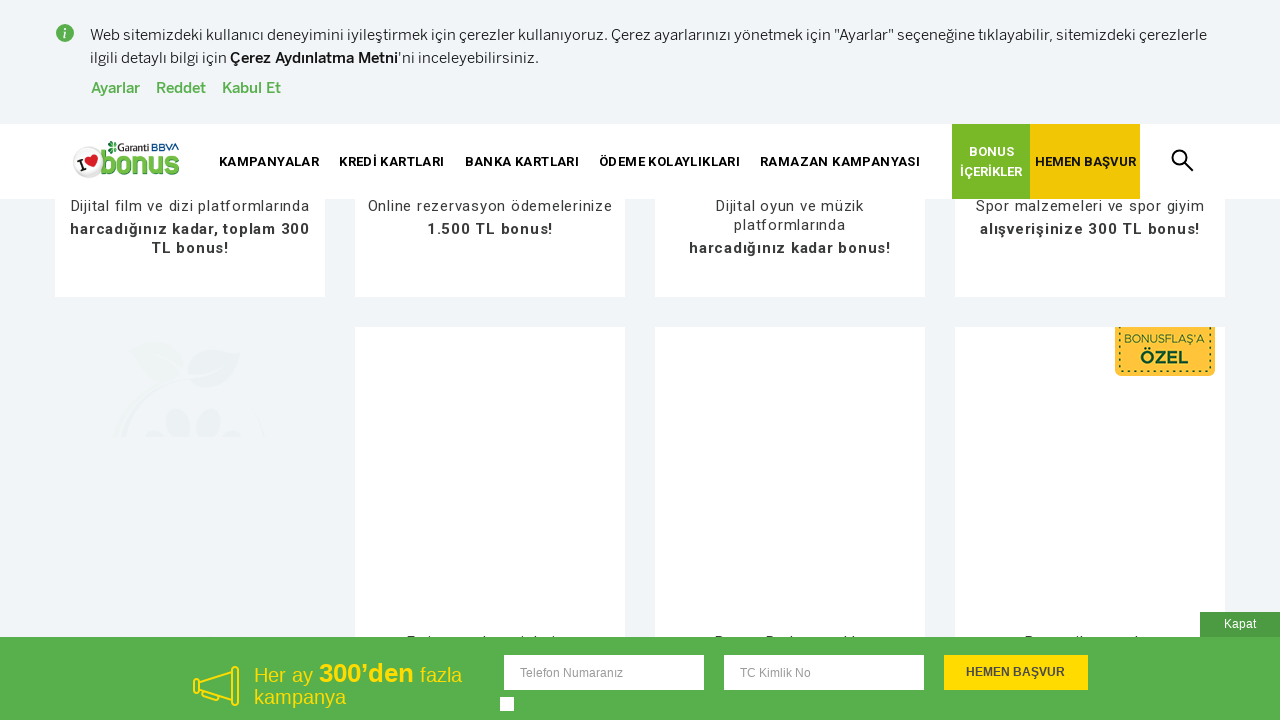

Waited 2 seconds for new campaigns to load
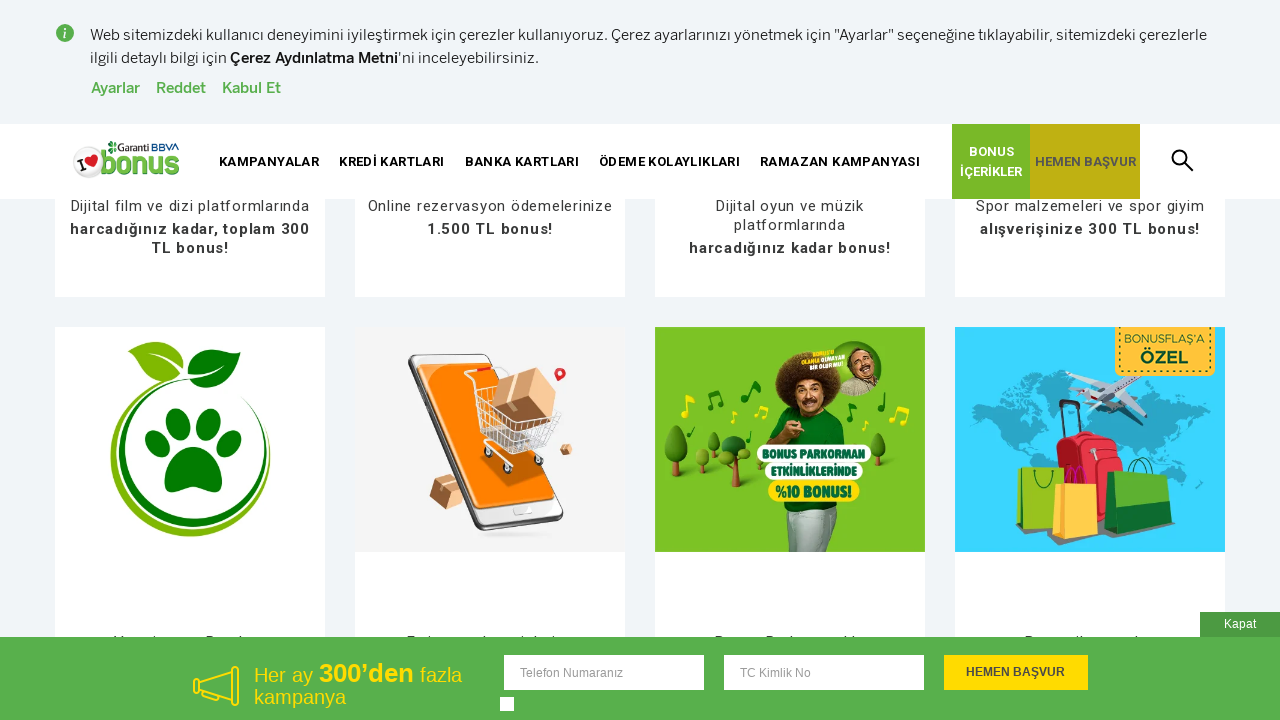

Attempted to hide sticky checkbox overlay
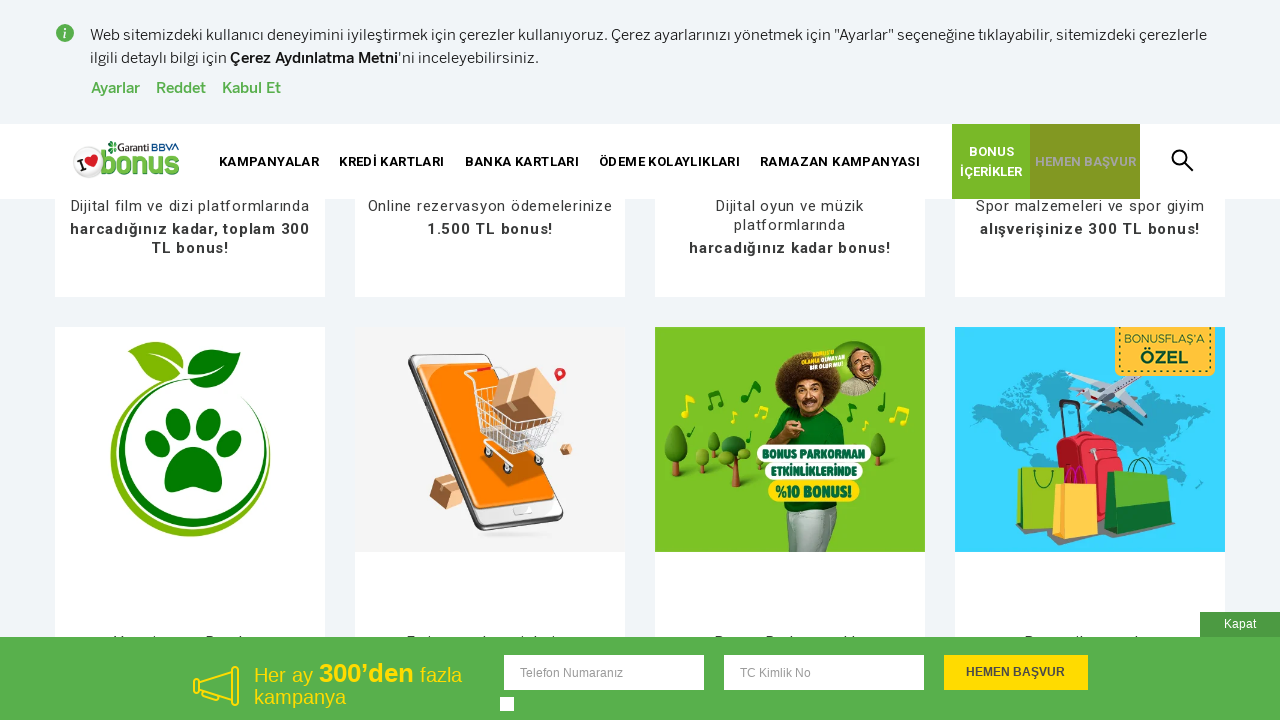

Located 'Show More Campaigns' button
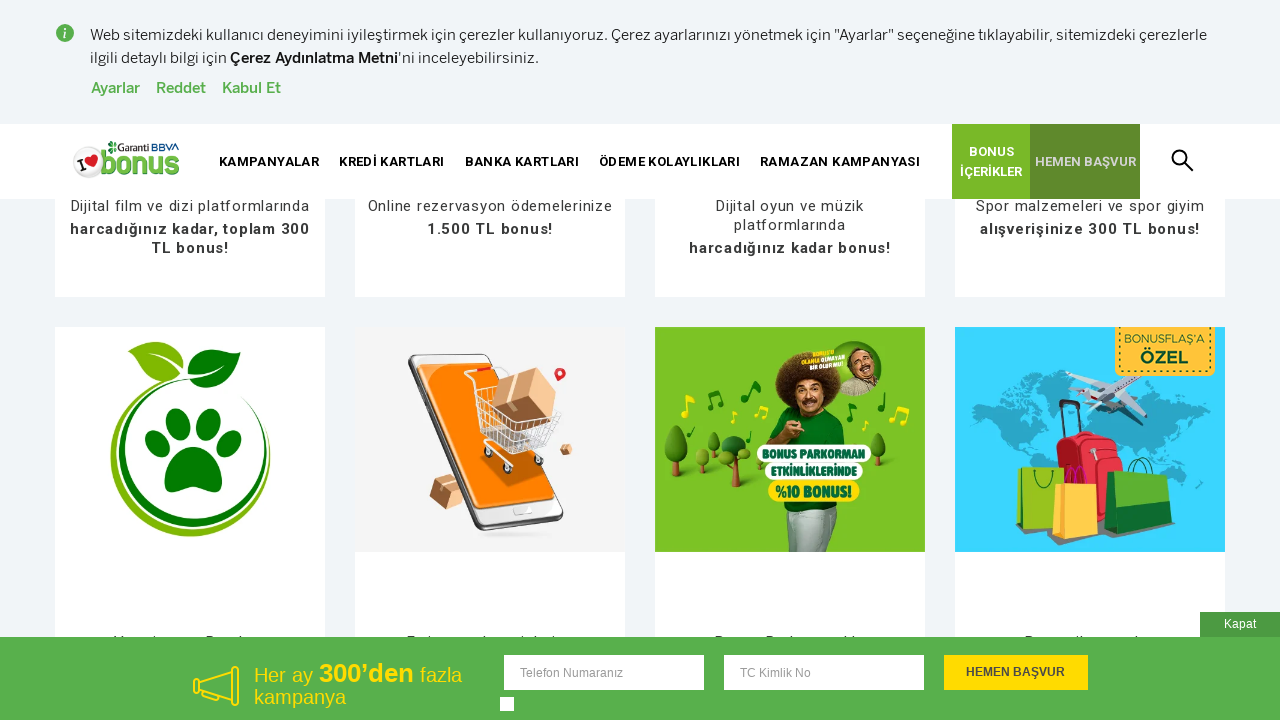

Clicked 'Show More Campaigns' button (click #9) at (640, 360) on button:text('DAHA FAZLA KAMPANYA GÖSTER')
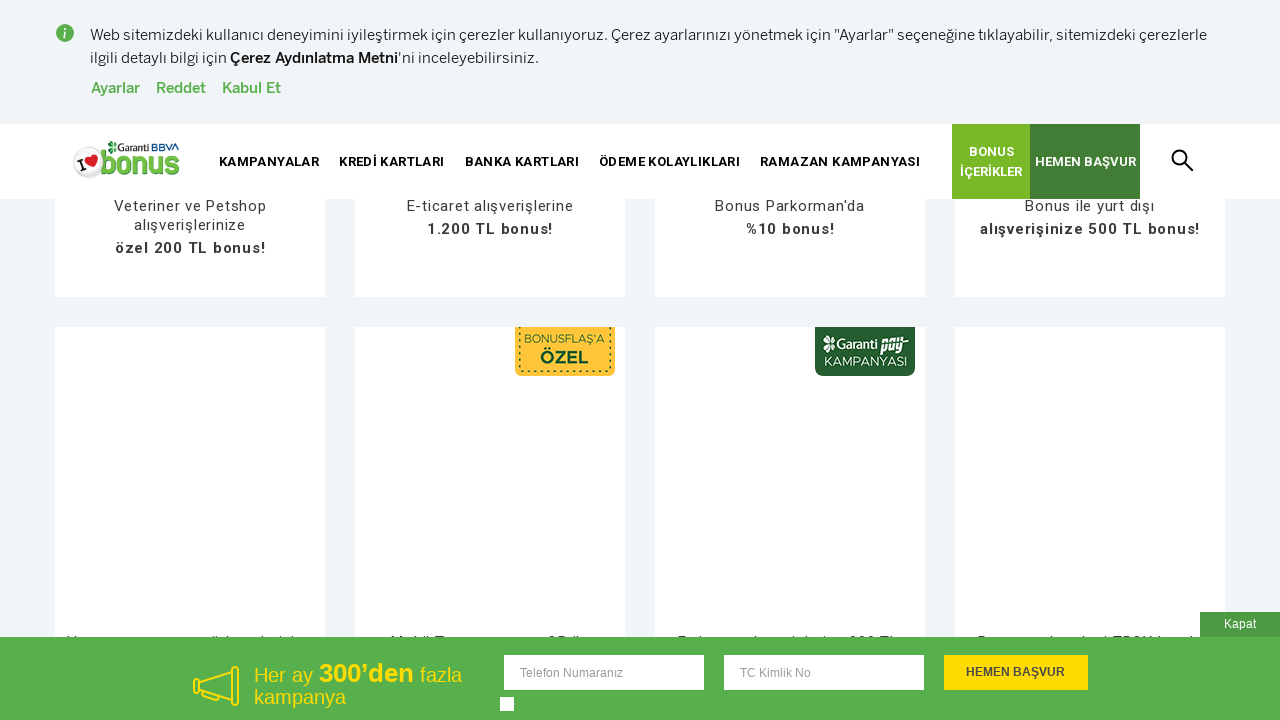

Waited 2 seconds for new campaigns to load
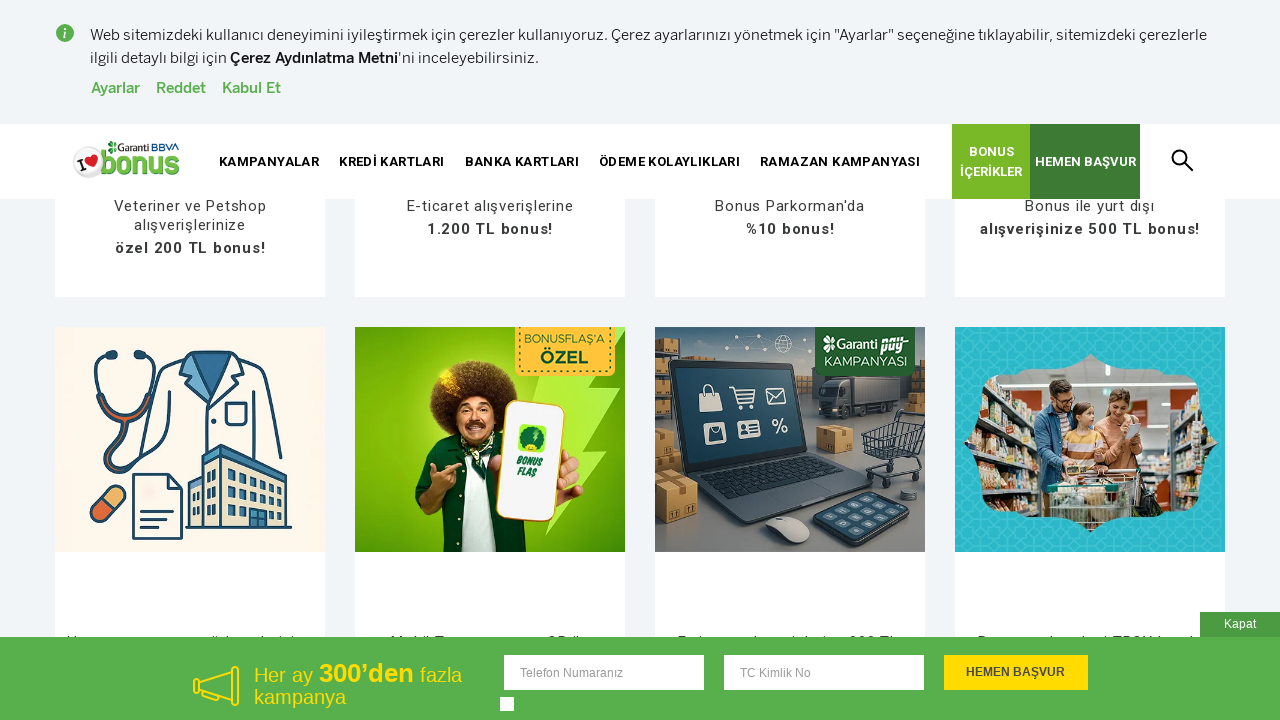

Attempted to hide sticky checkbox overlay
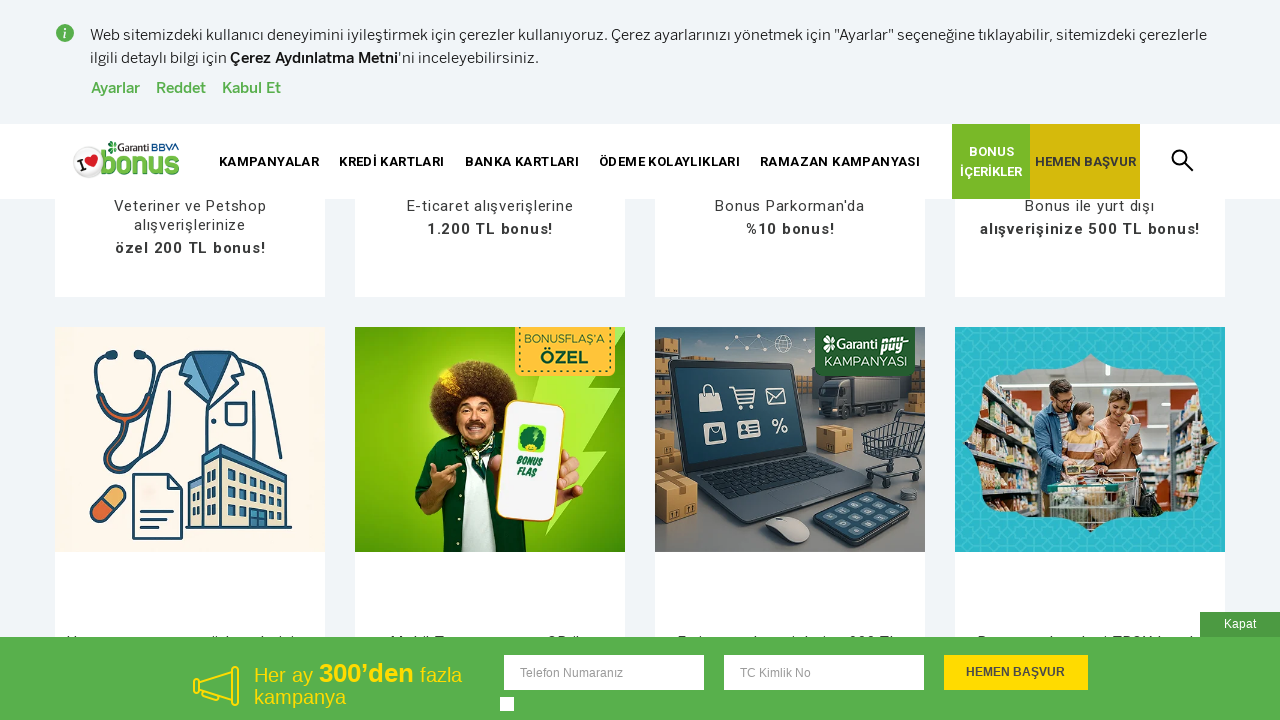

Located 'Show More Campaigns' button
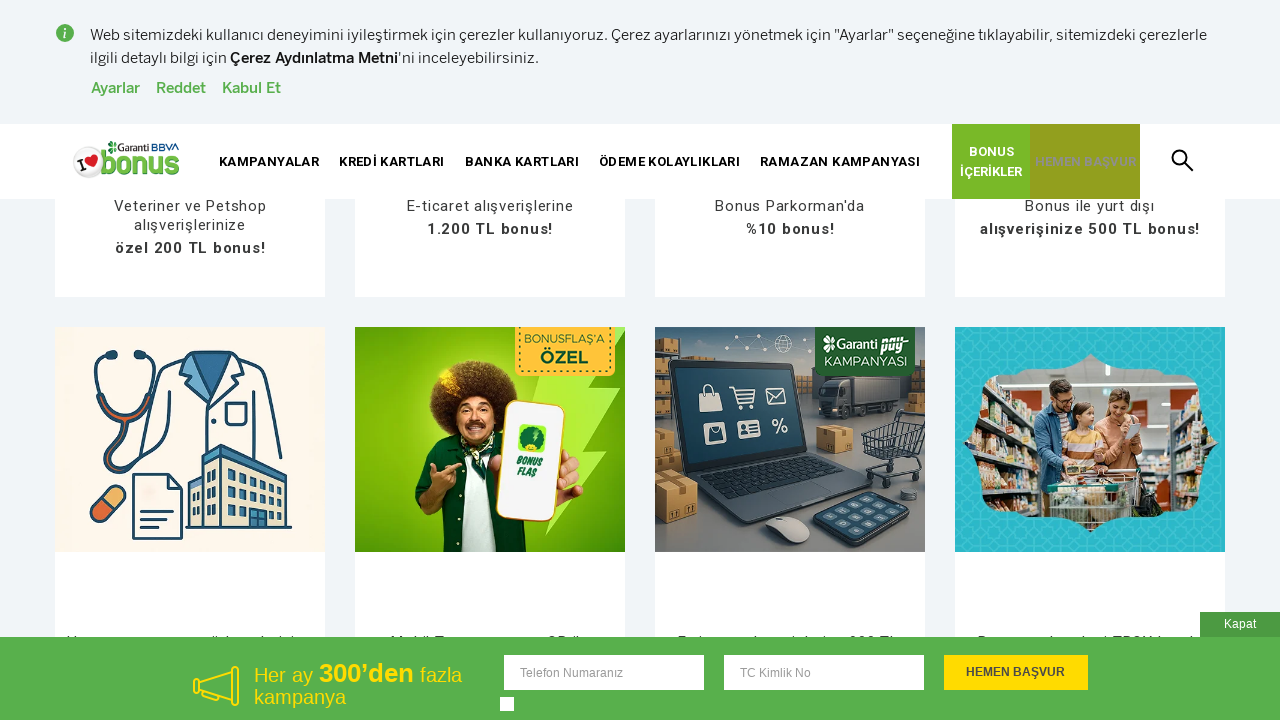

Clicked 'Show More Campaigns' button (click #10) at (640, 360) on button:text('DAHA FAZLA KAMPANYA GÖSTER')
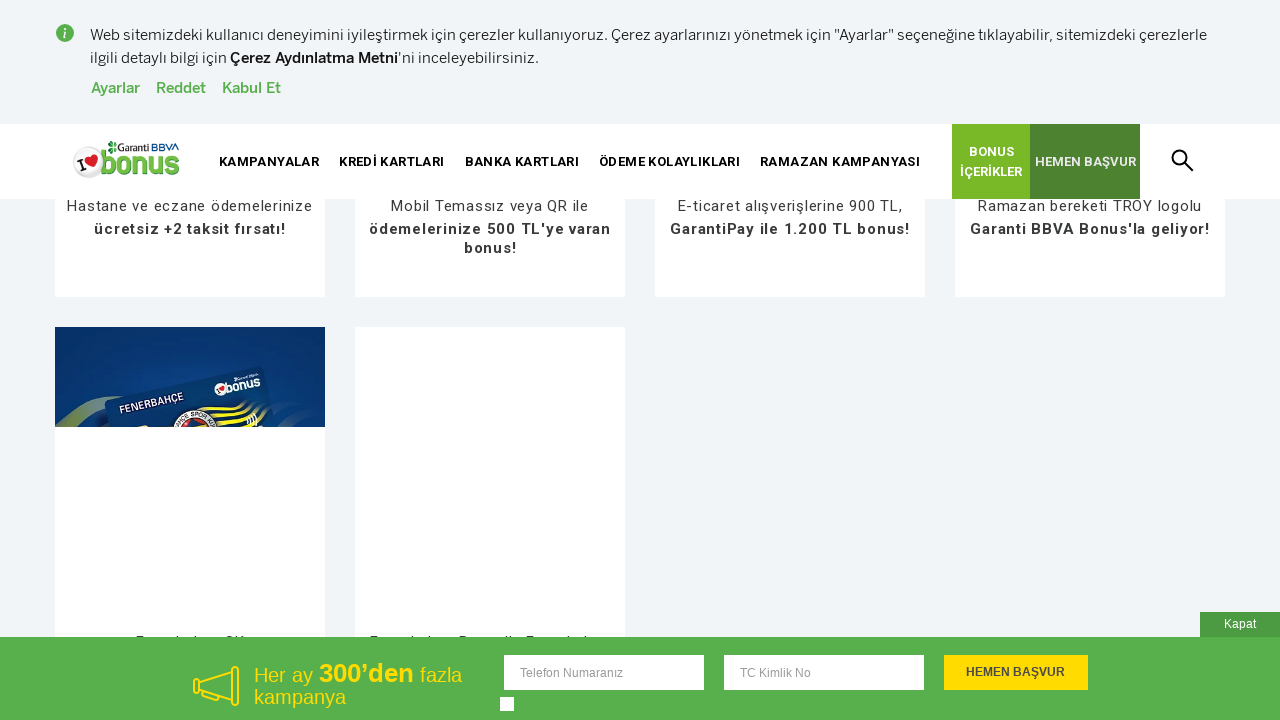

Waited 2 seconds for new campaigns to load
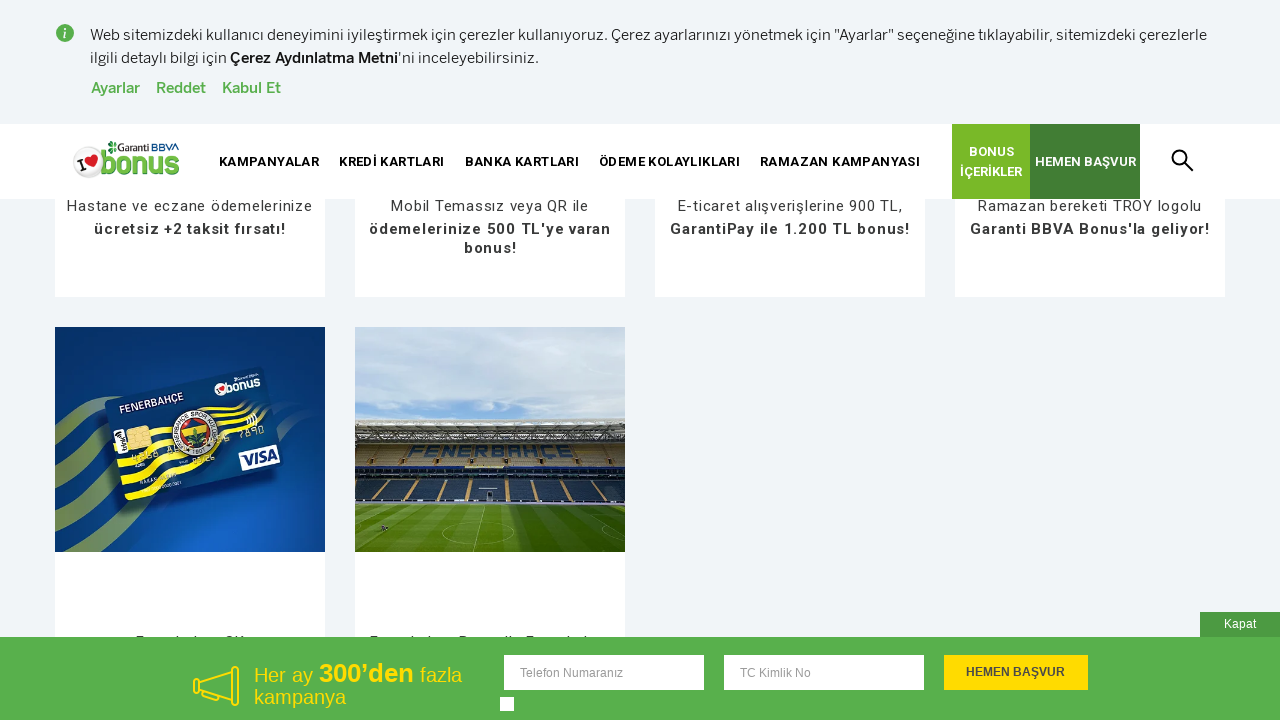

Final wait for content to settle
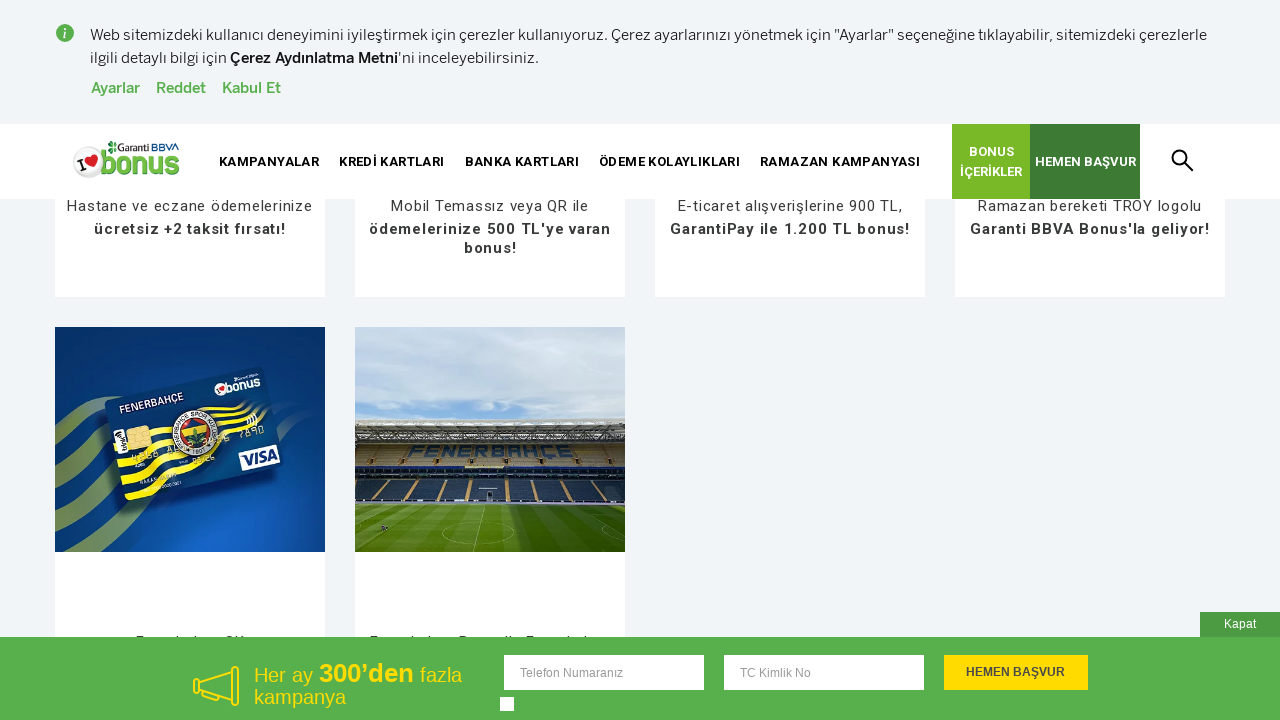

Verified campaigns are displayed (found .direct selector)
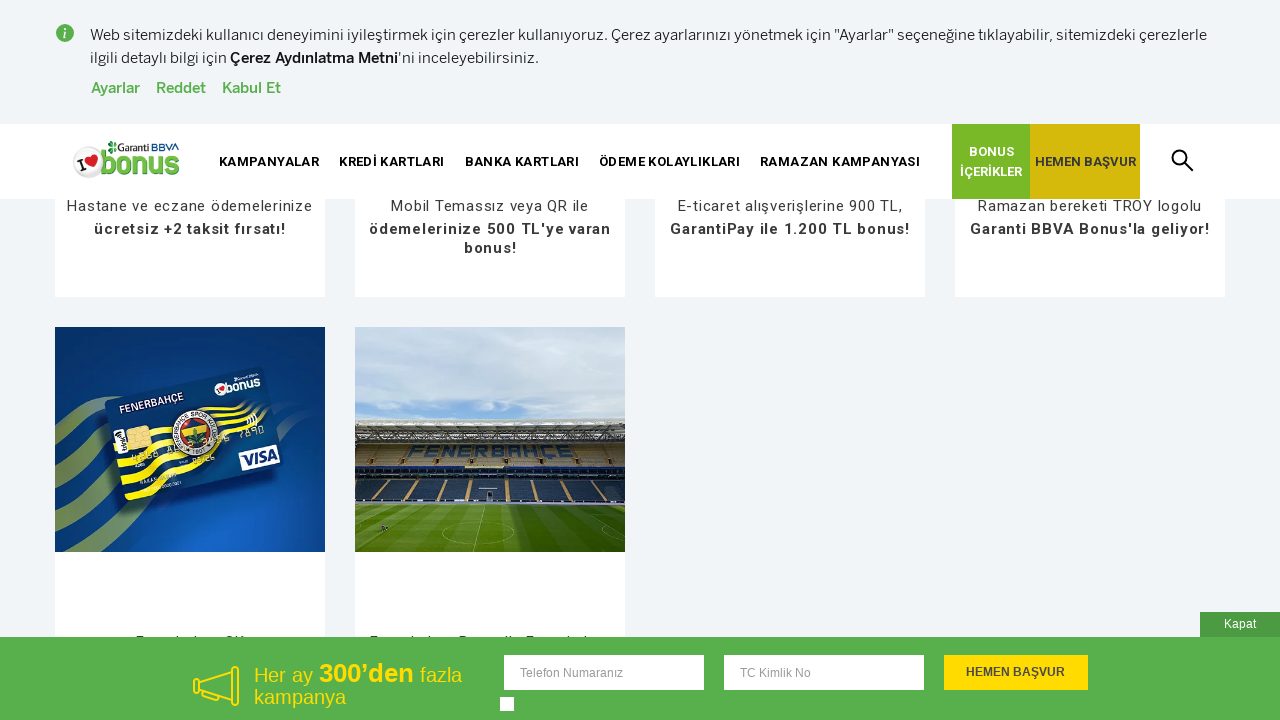

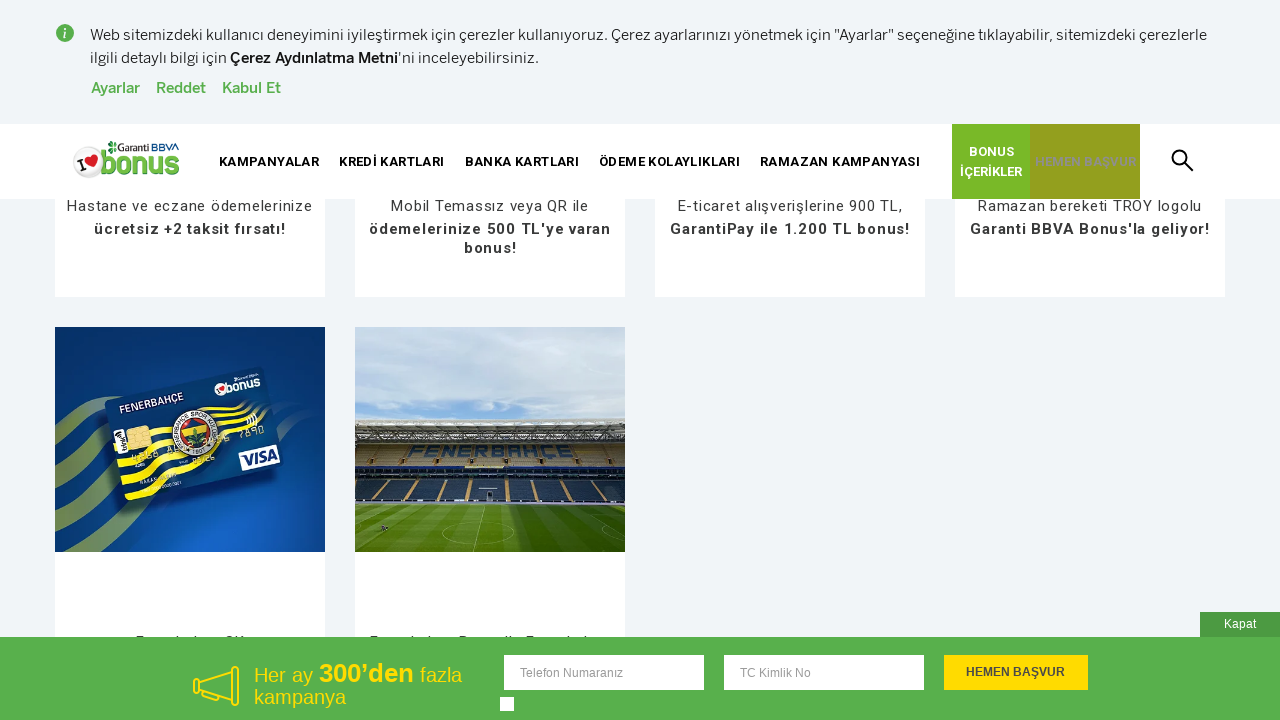